Automates the "1 to 50" game by clicking on numbered divs in sequential order from 1 to 50, completing the game.

Starting URL: http://zzzscore.com/1to50/en/

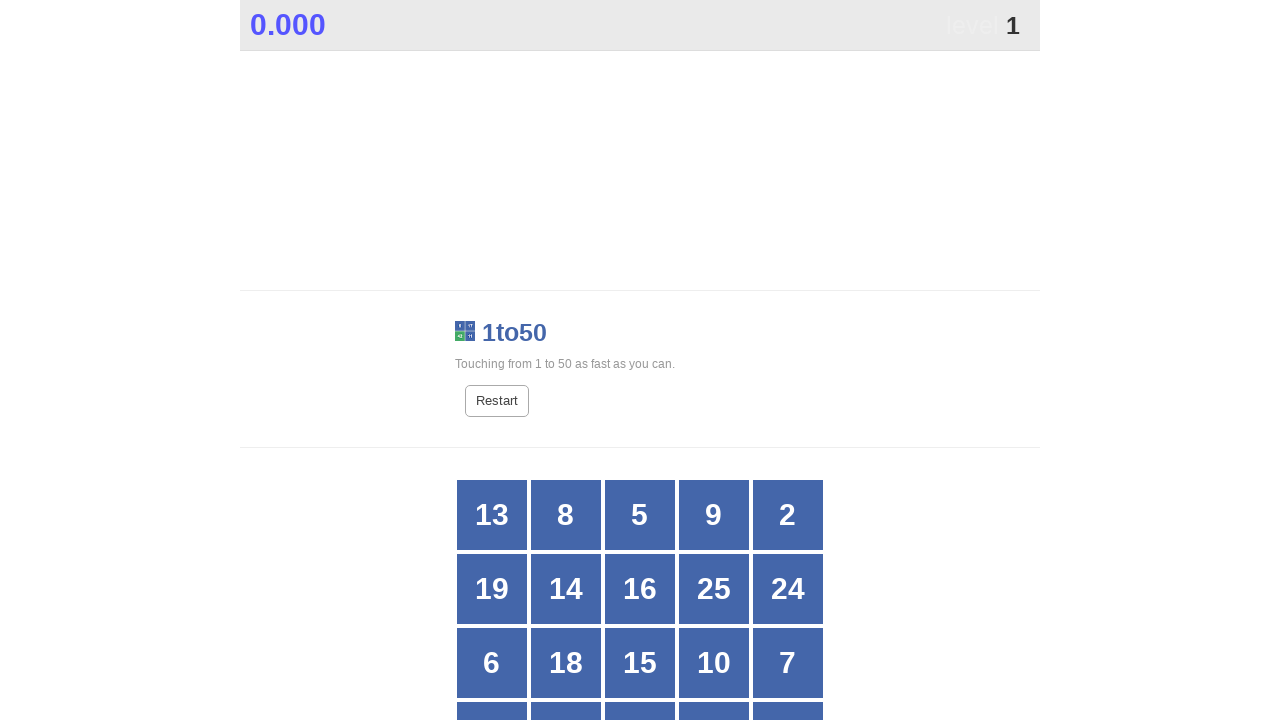

Navigated to 1 to 50 game URL
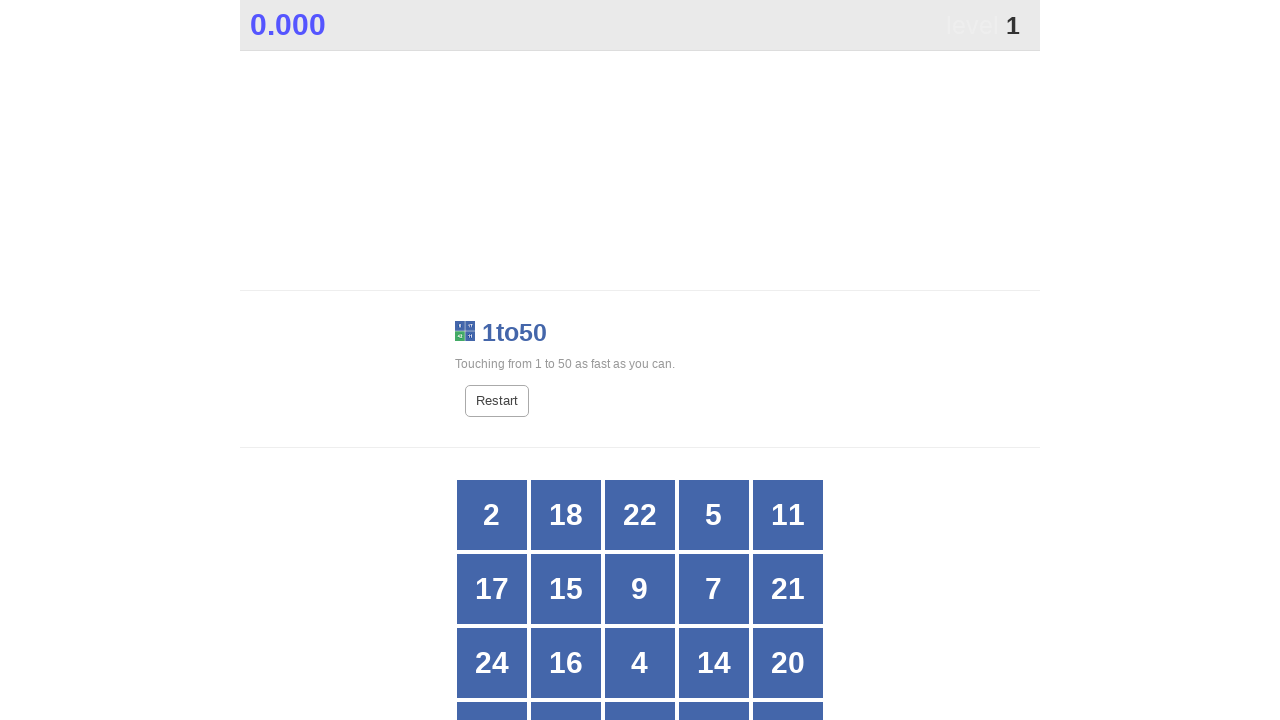

Clicked on number 1 at (788, 685) on //div[text()='1']
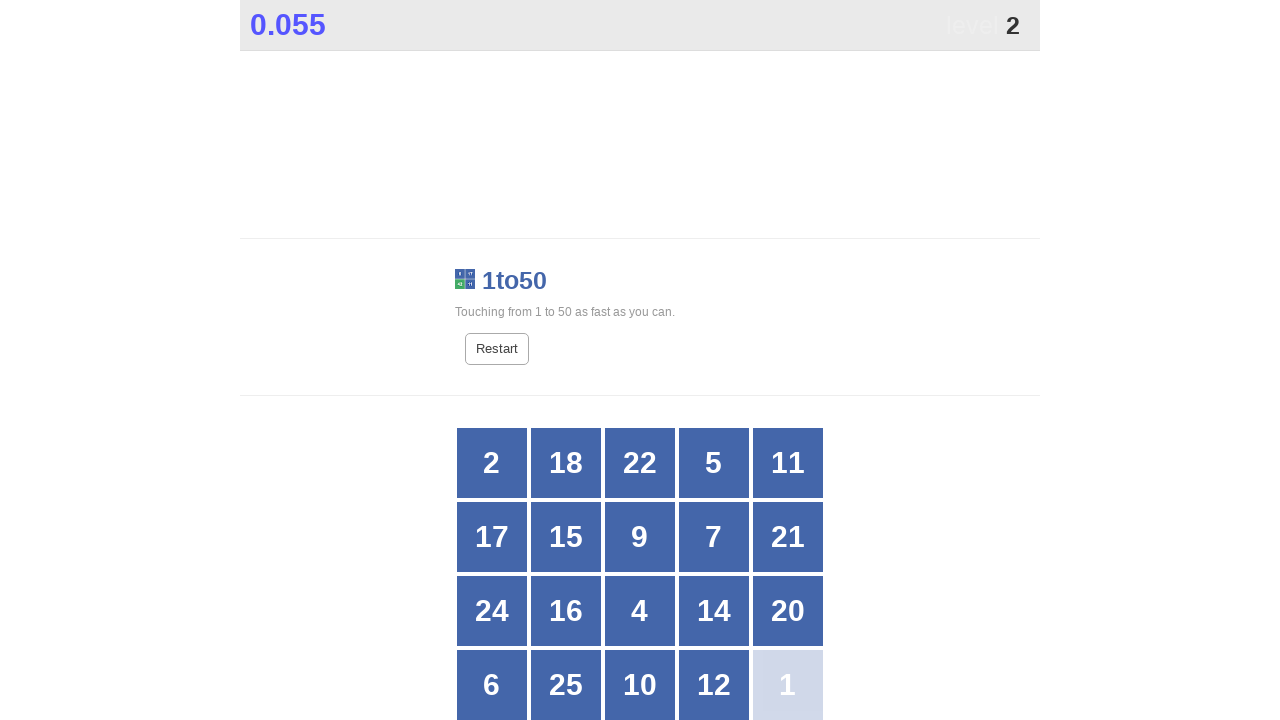

Clicked on number 2 at (492, 463) on //div[text()='2']
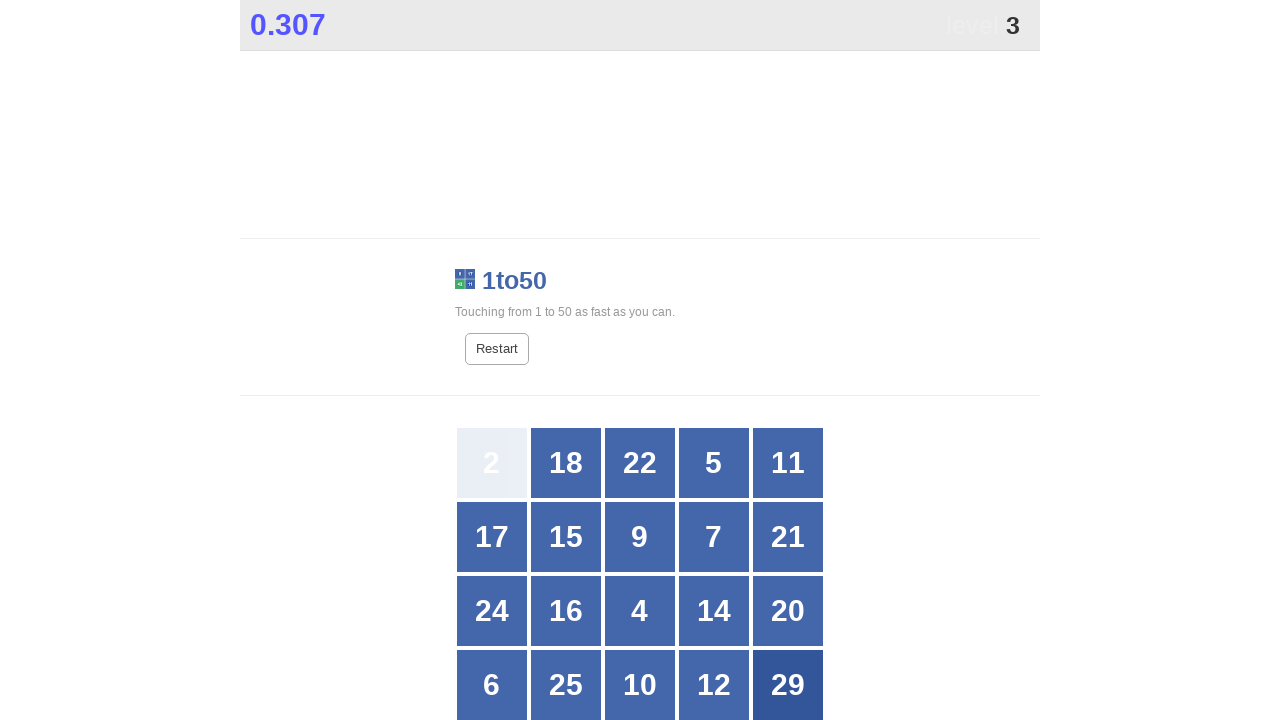

Clicked on number 3 at (640, 361) on //div[text()='3']
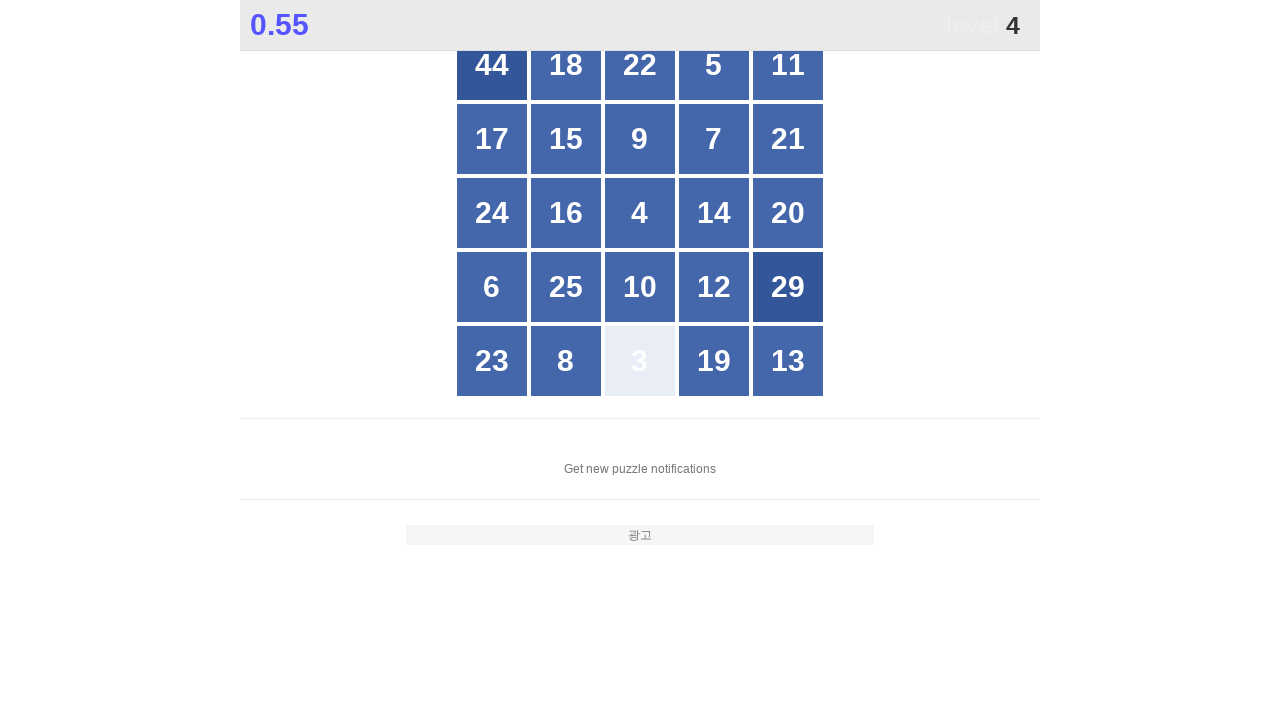

Clicked on number 4 at (640, 213) on //div[text()='4']
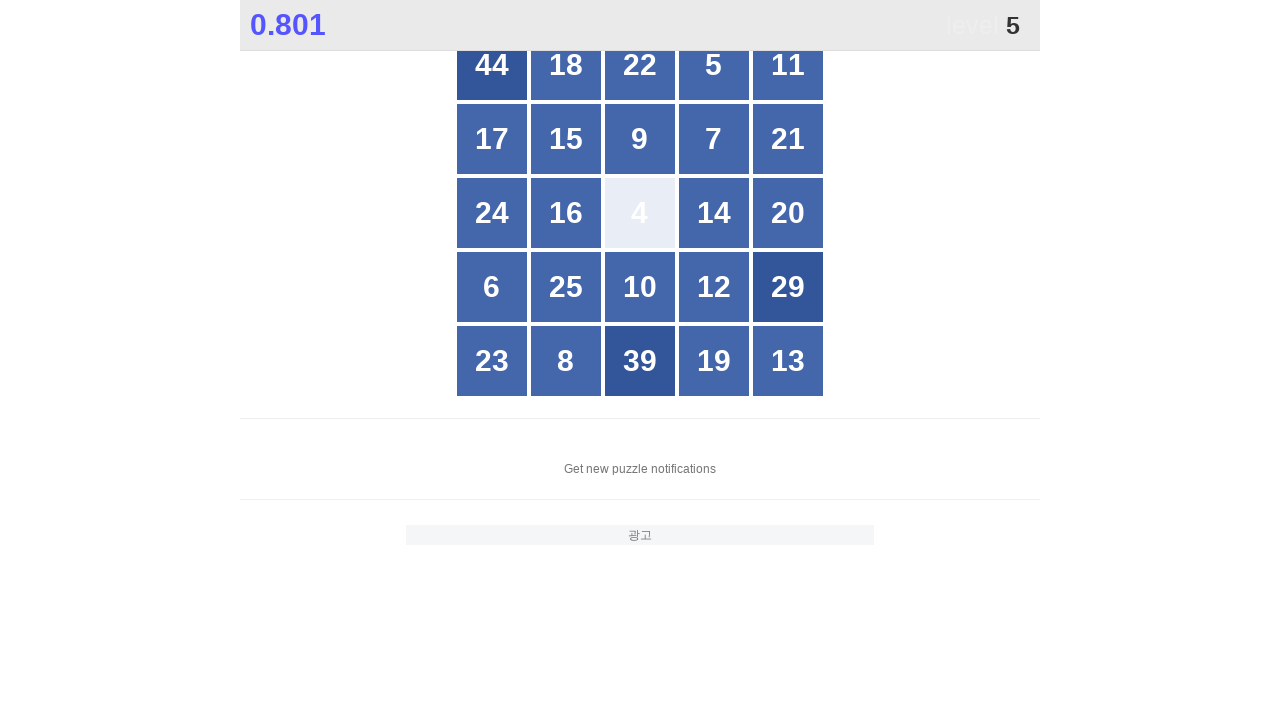

Clicked on number 5 at (714, 65) on //div[text()='5']
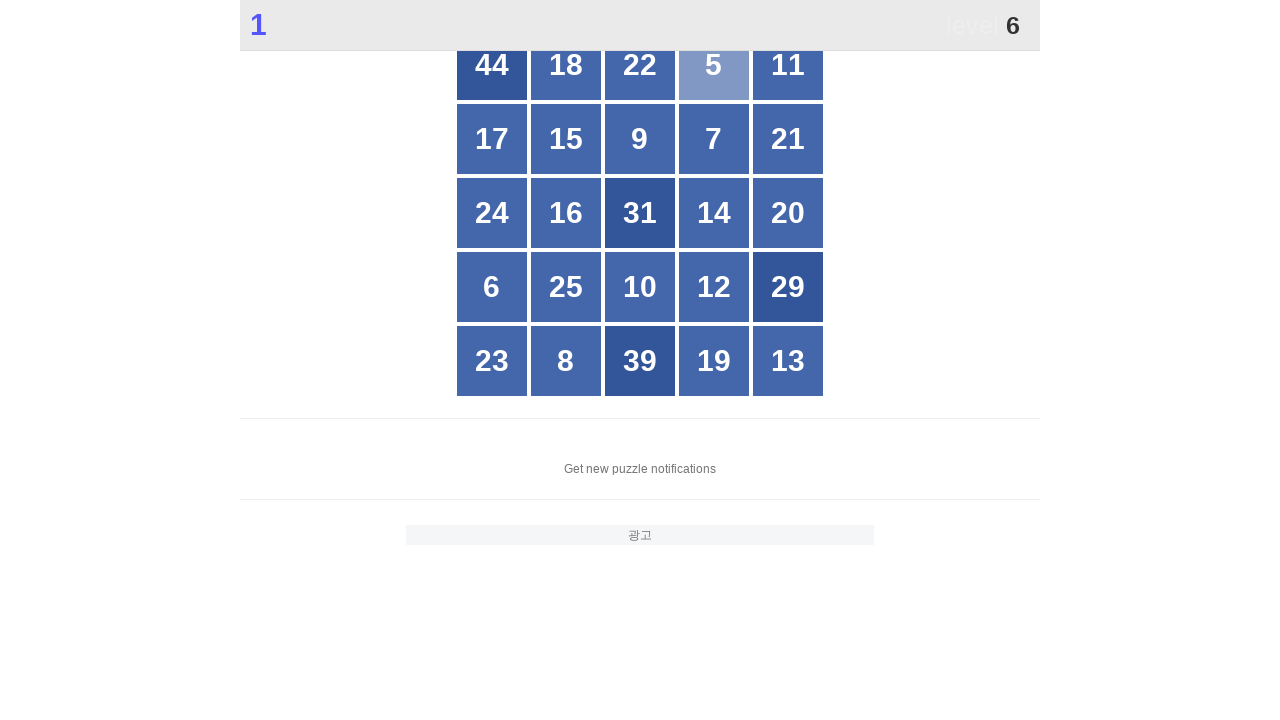

Clicked on number 6 at (492, 287) on //div[text()='6']
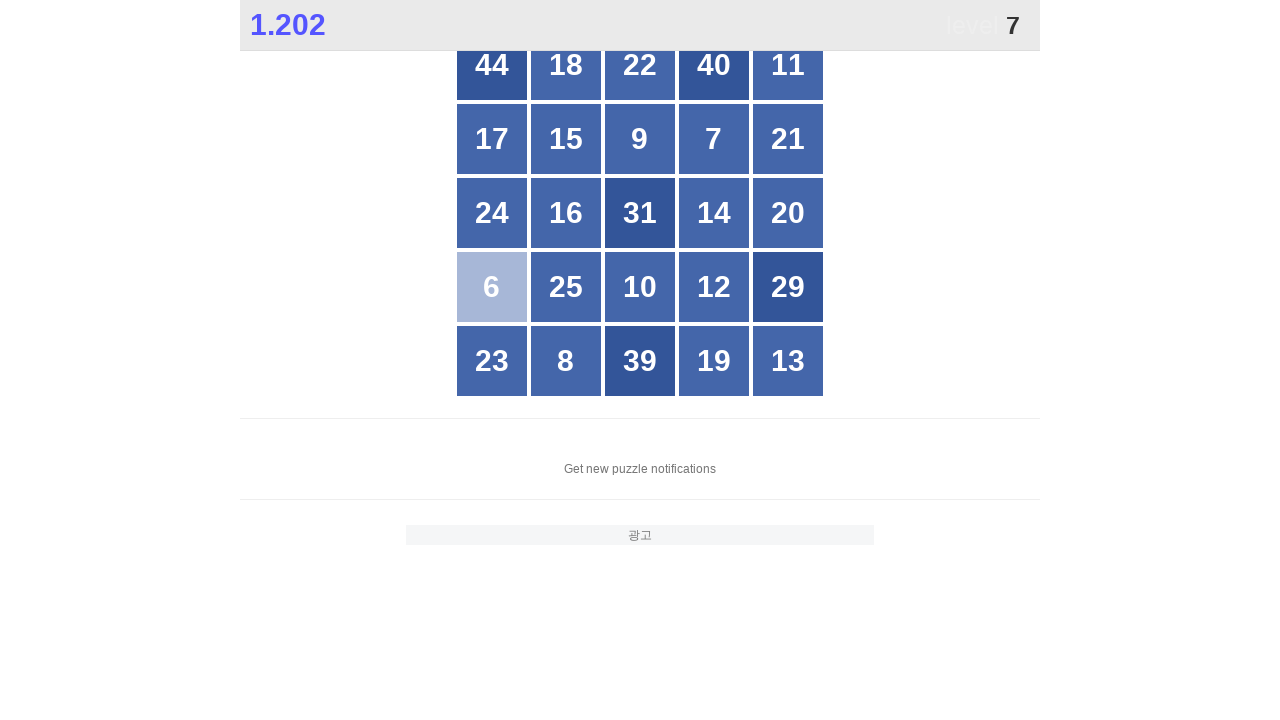

Clicked on number 7 at (714, 139) on //div[text()='7']
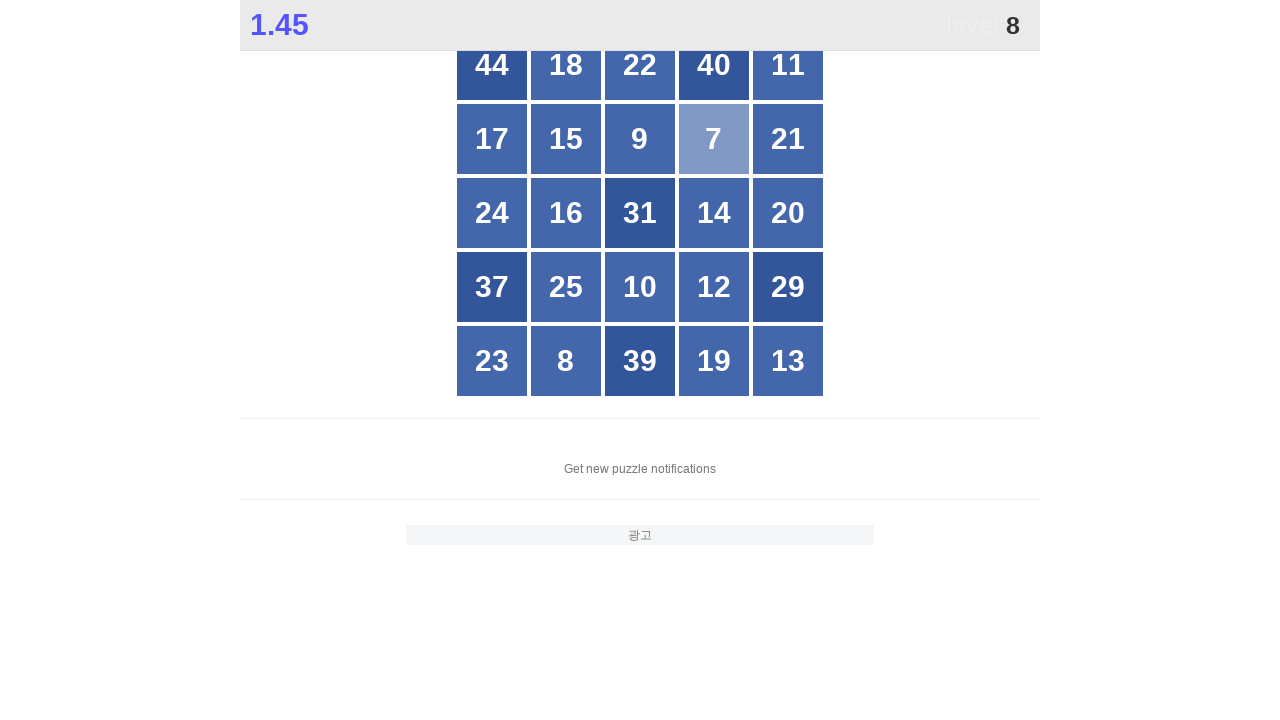

Clicked on number 8 at (566, 361) on //div[text()='8']
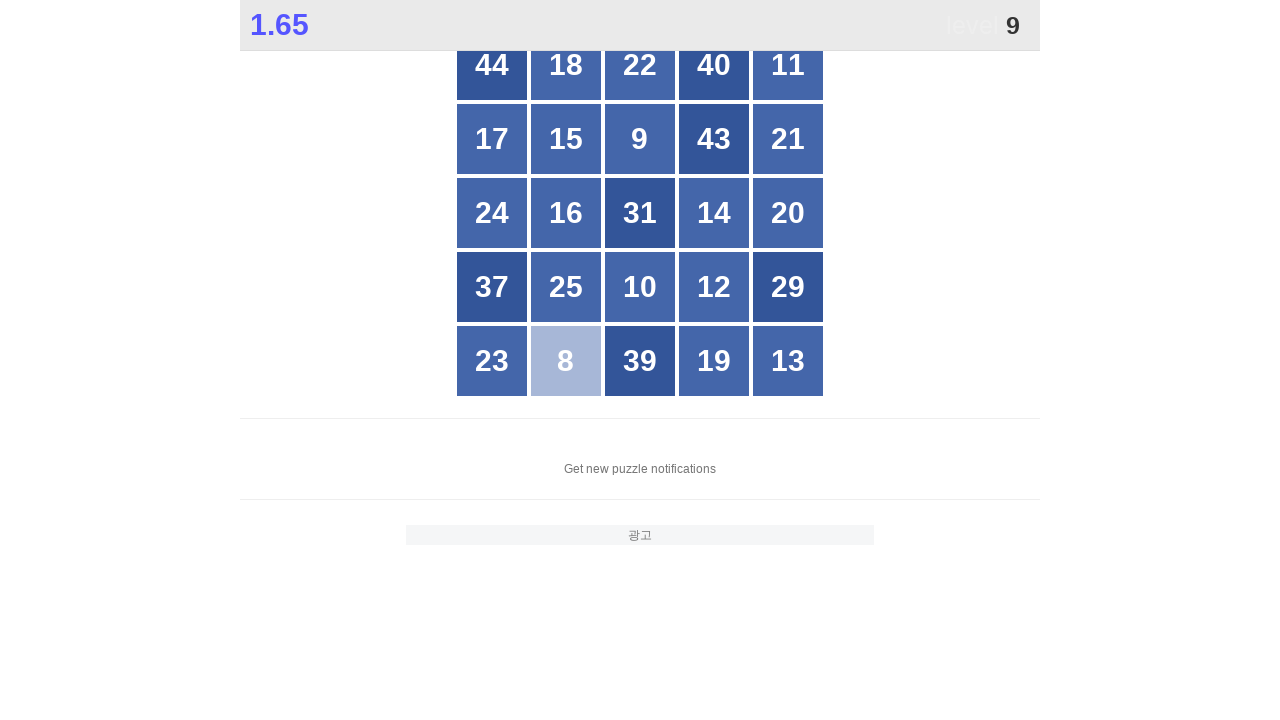

Clicked on number 9 at (640, 139) on //div[text()='9']
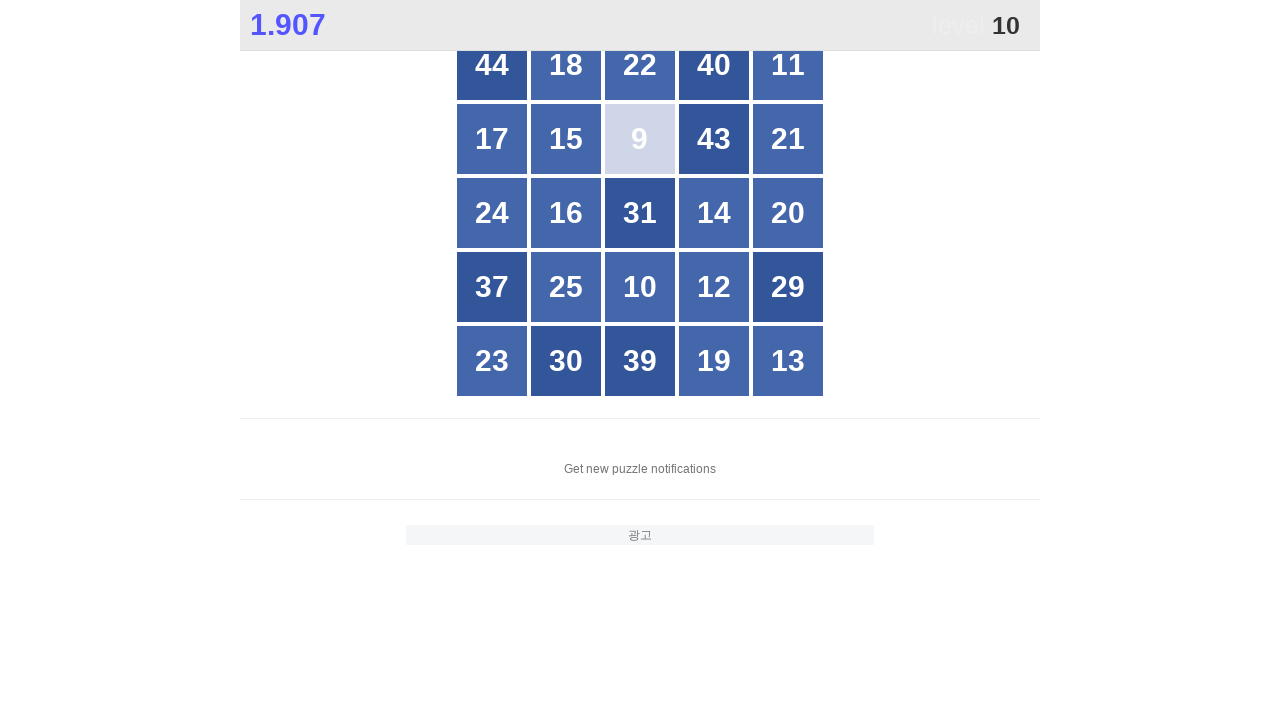

Clicked on number 10 at (640, 287) on //div[text()='10']
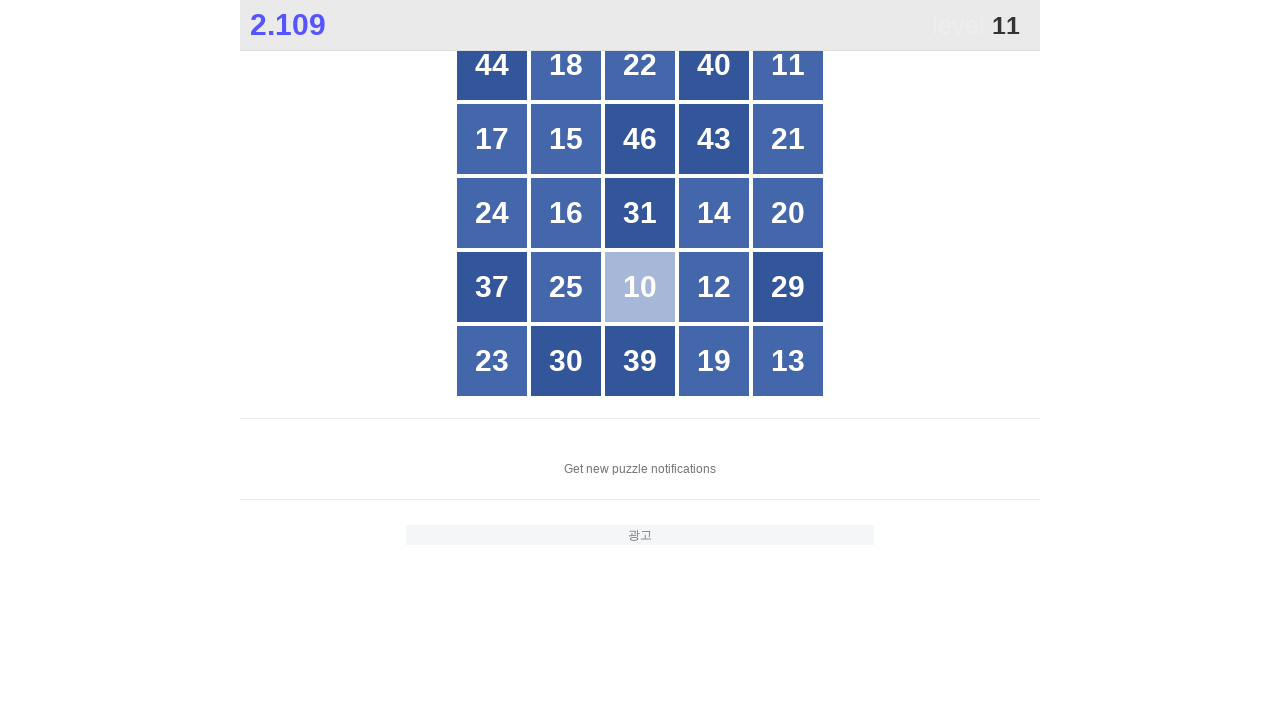

Clicked on number 11 at (788, 65) on //div[text()='11']
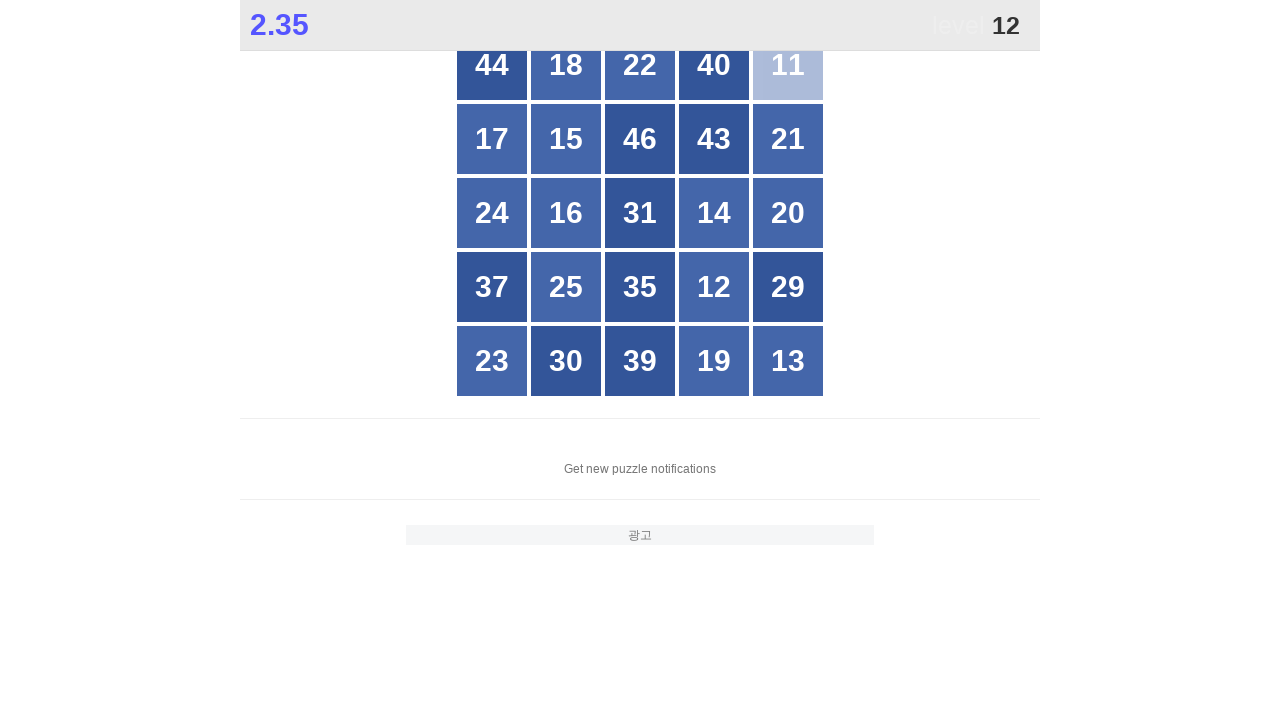

Clicked on number 12 at (714, 287) on //div[text()='12']
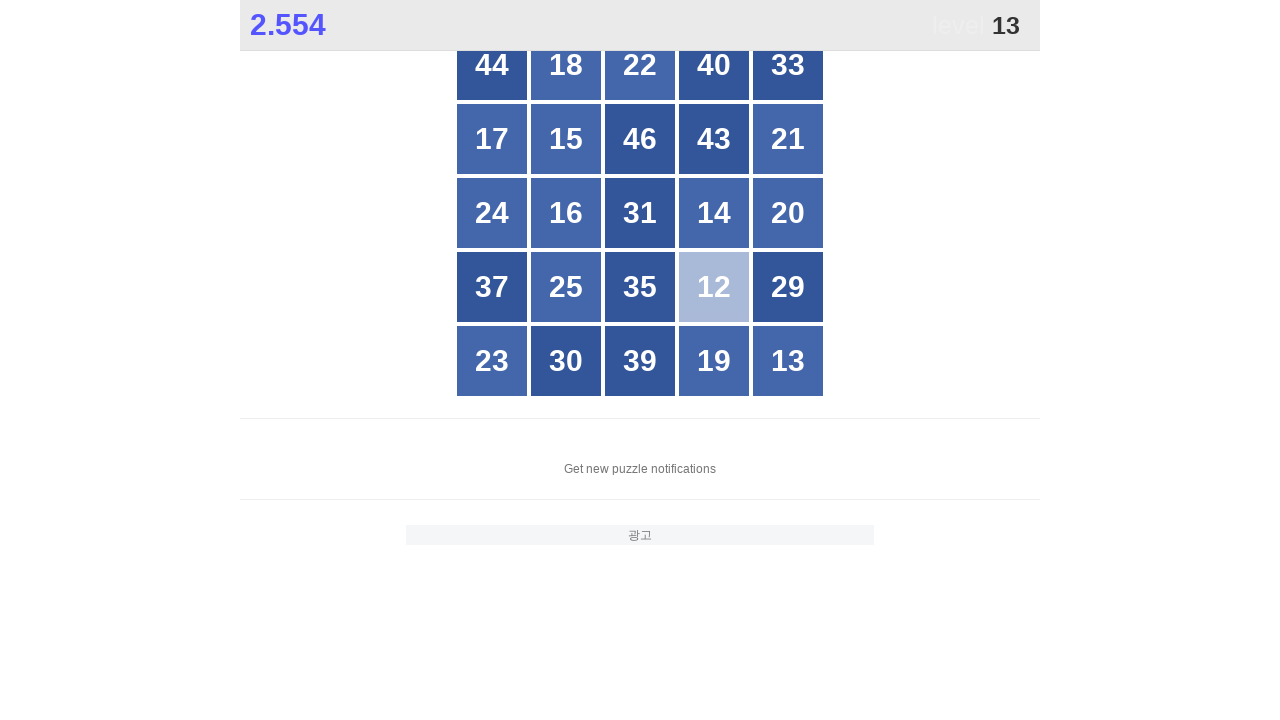

Clicked on number 13 at (788, 361) on //div[text()='13']
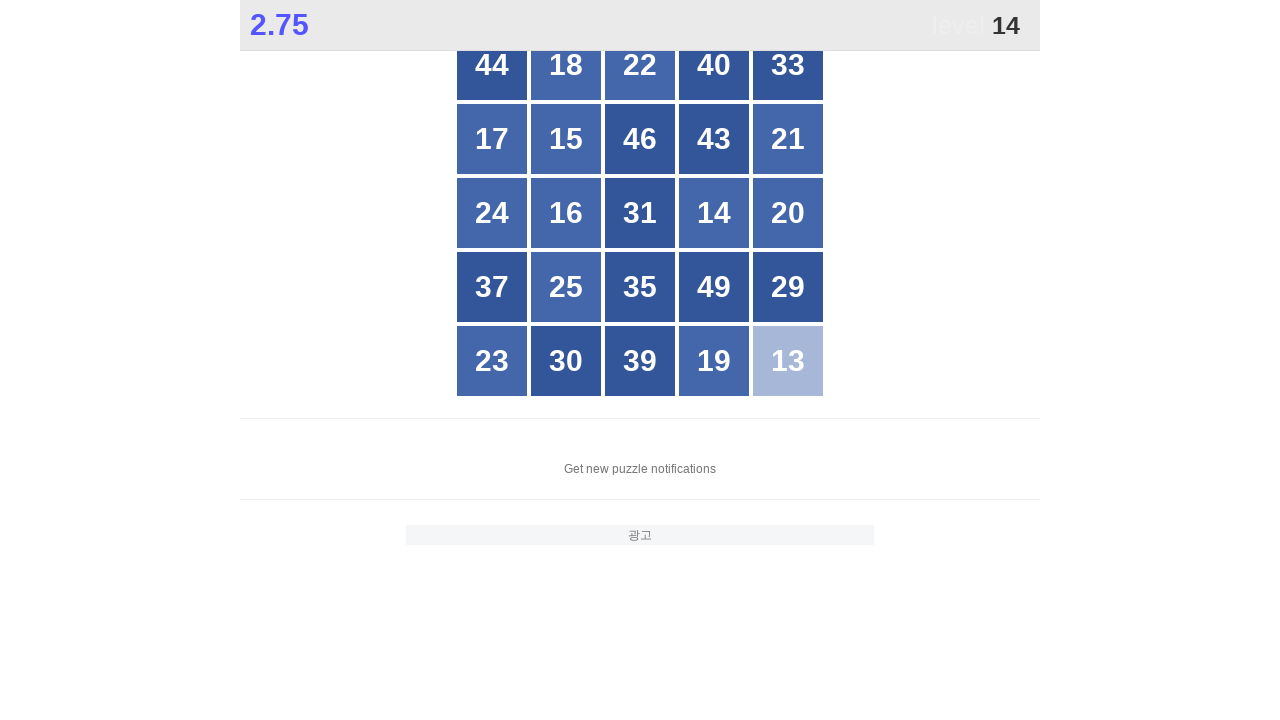

Clicked on number 14 at (714, 213) on //div[text()='14']
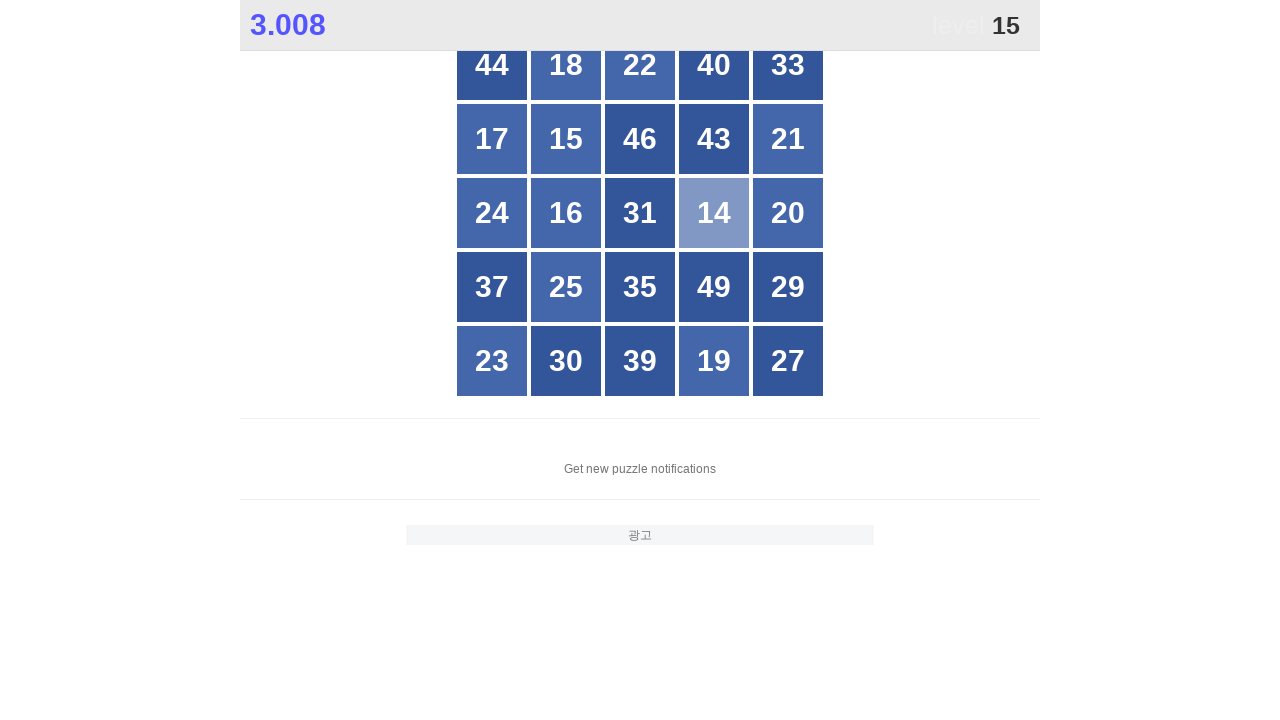

Clicked on number 15 at (566, 139) on //div[text()='15']
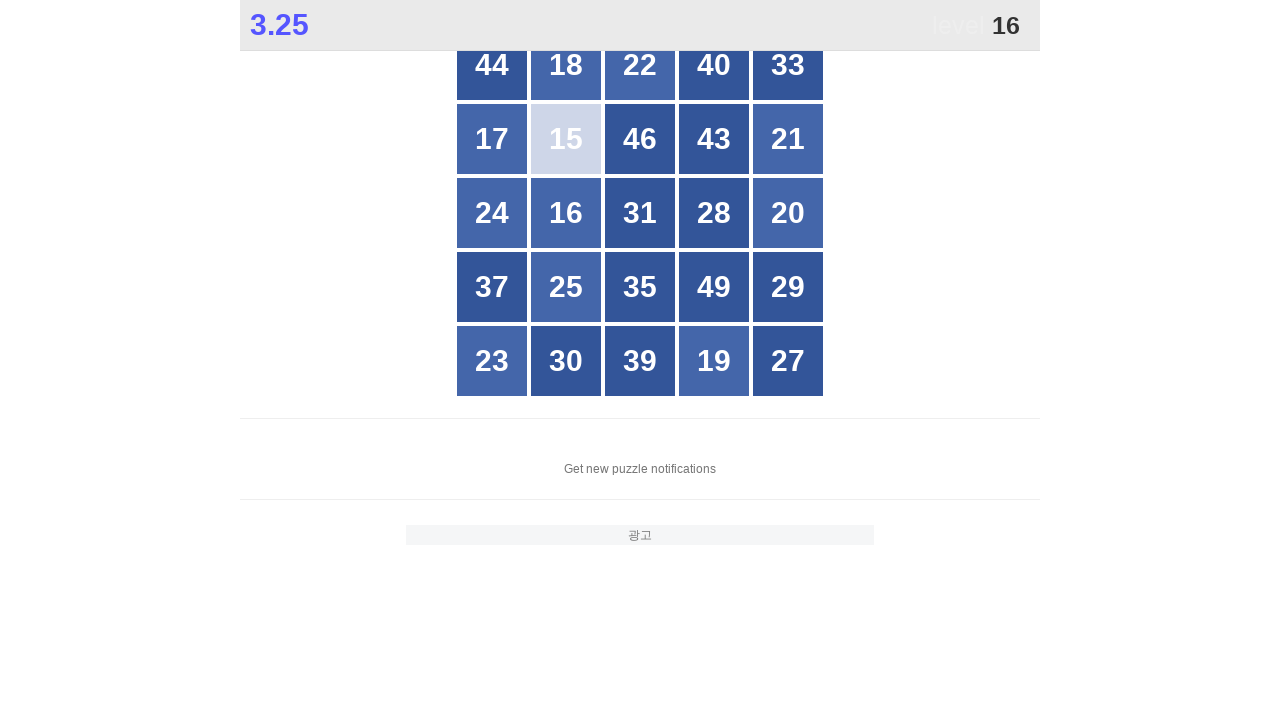

Clicked on number 16 at (566, 213) on //div[text()='16']
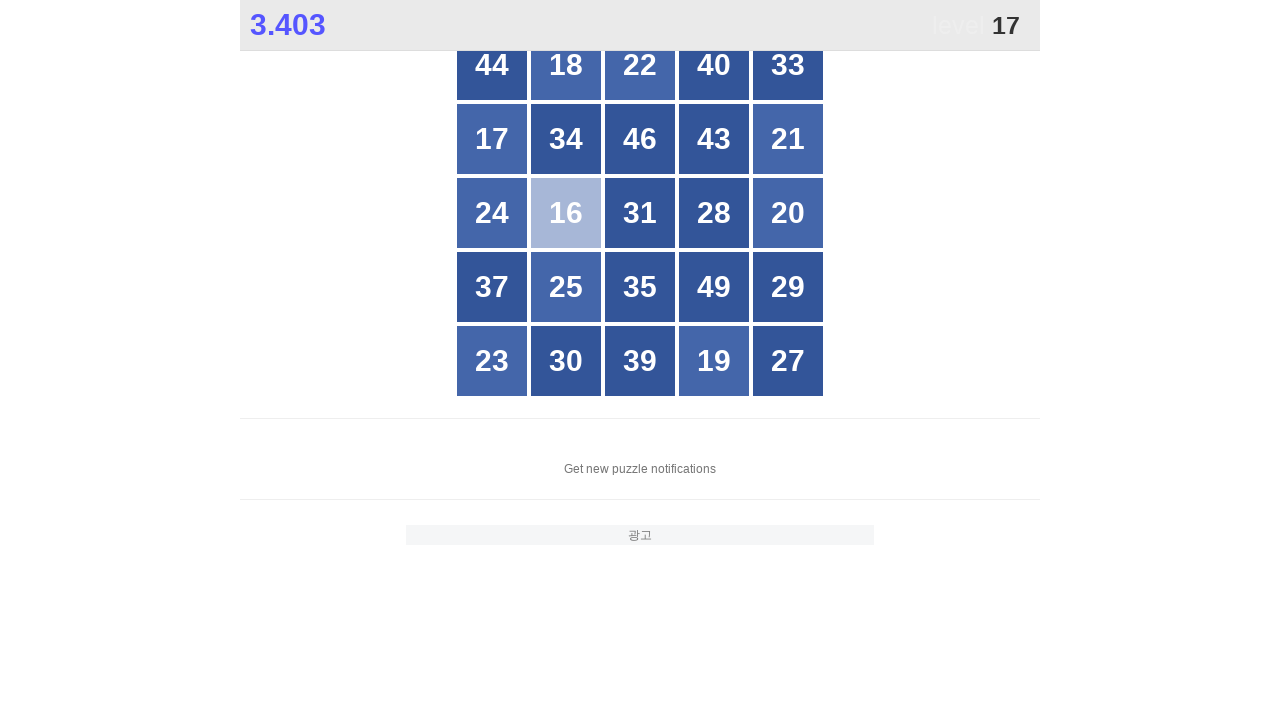

Clicked on number 17 at (492, 139) on //div[text()='17']
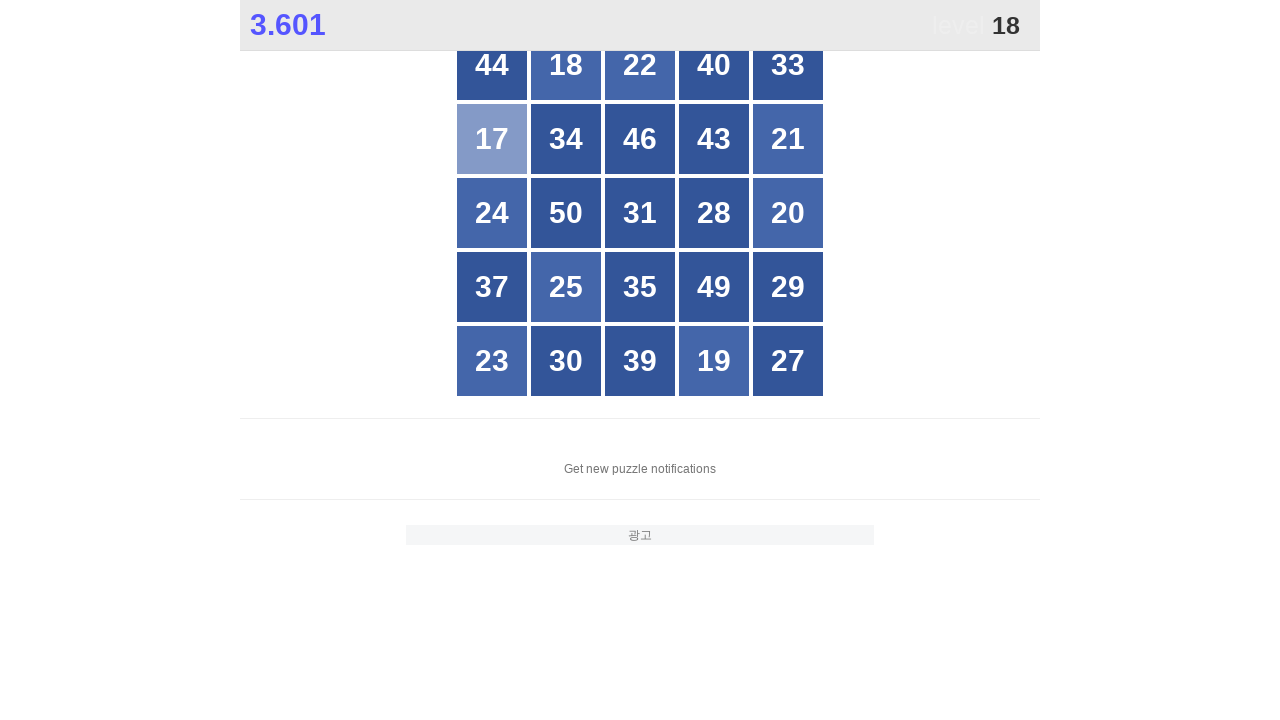

Clicked on number 18 at (566, 65) on //div[text()='18']
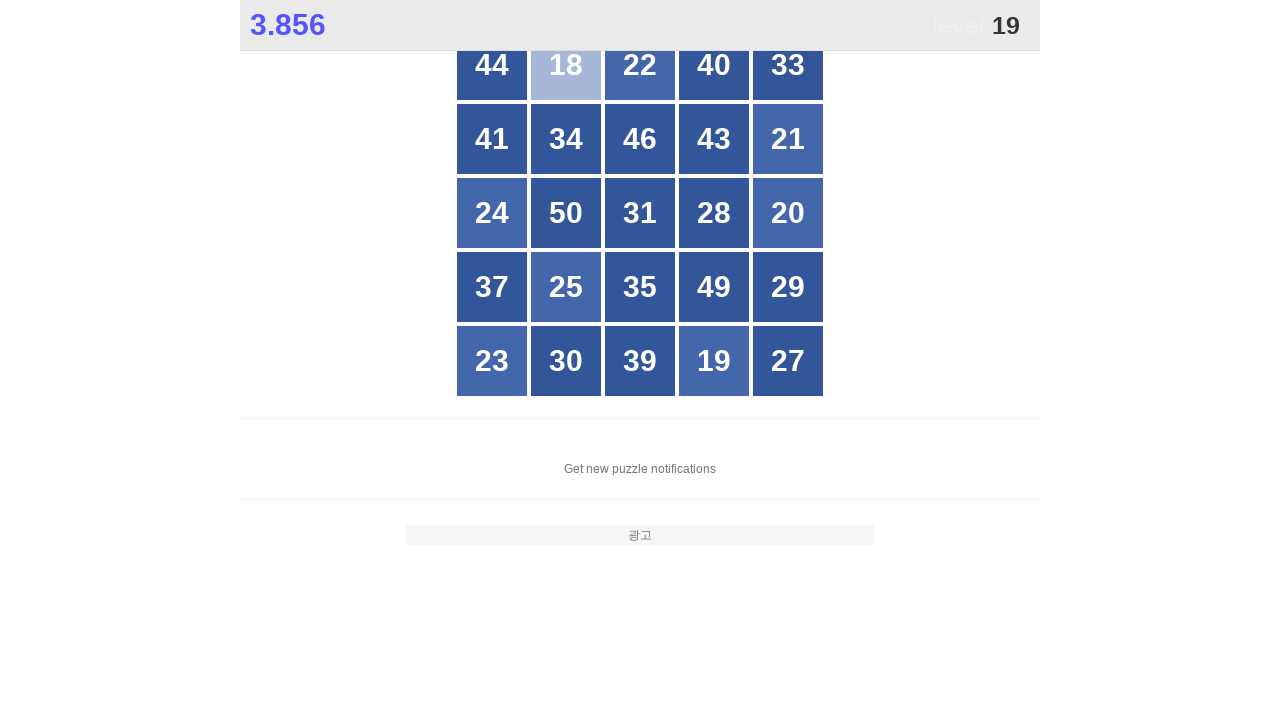

Clicked on number 19 at (714, 361) on //div[text()='19']
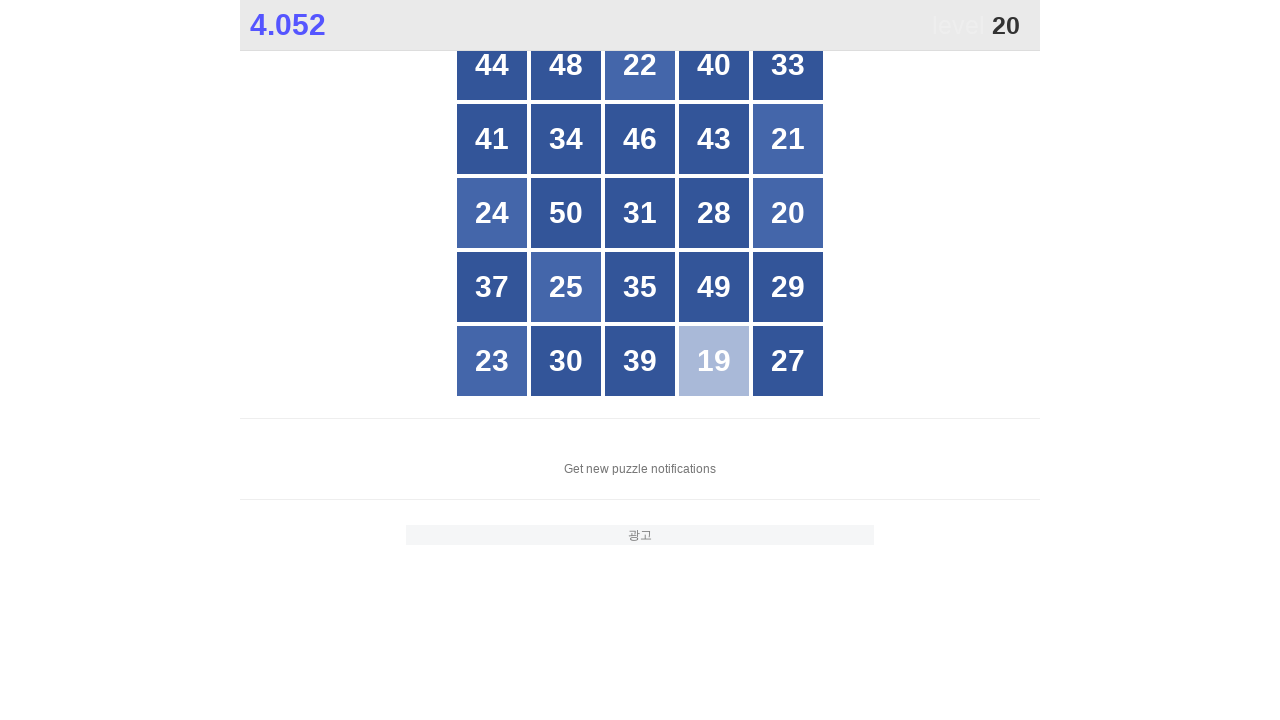

Clicked on number 20 at (788, 213) on //div[text()='20']
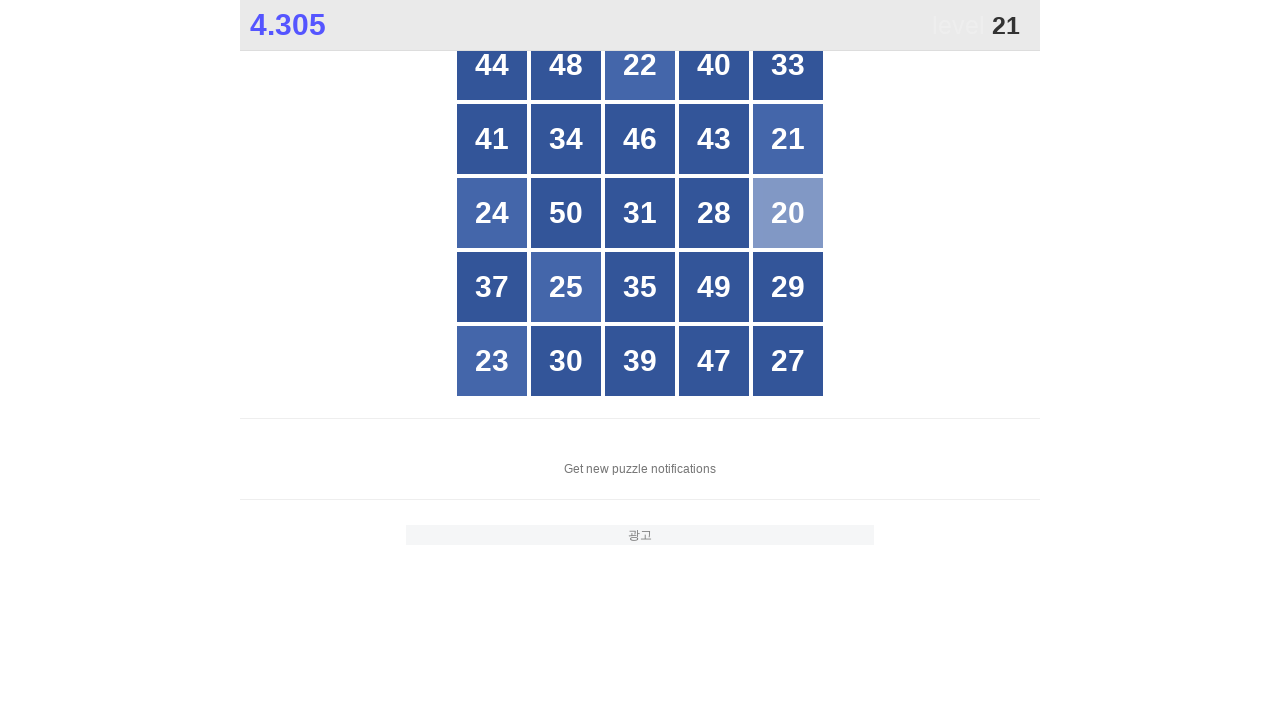

Clicked on number 21 at (788, 139) on //div[text()='21']
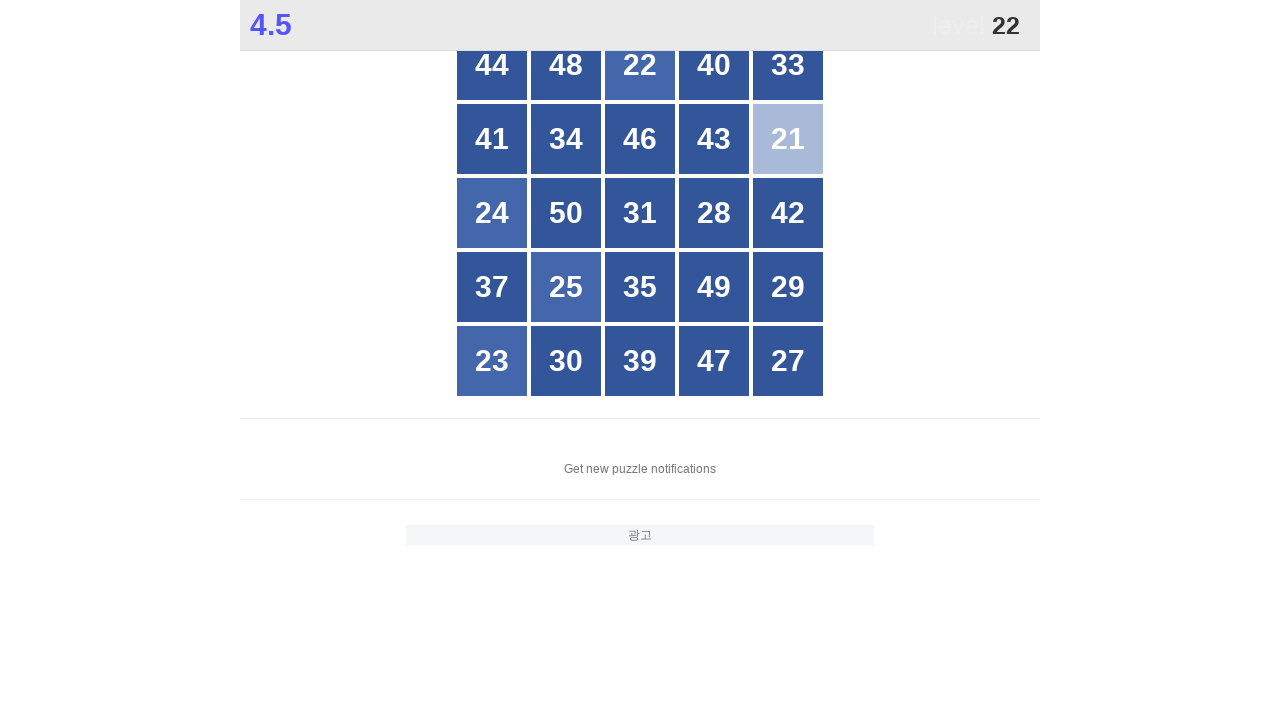

Clicked on number 22 at (640, 65) on //div[text()='22']
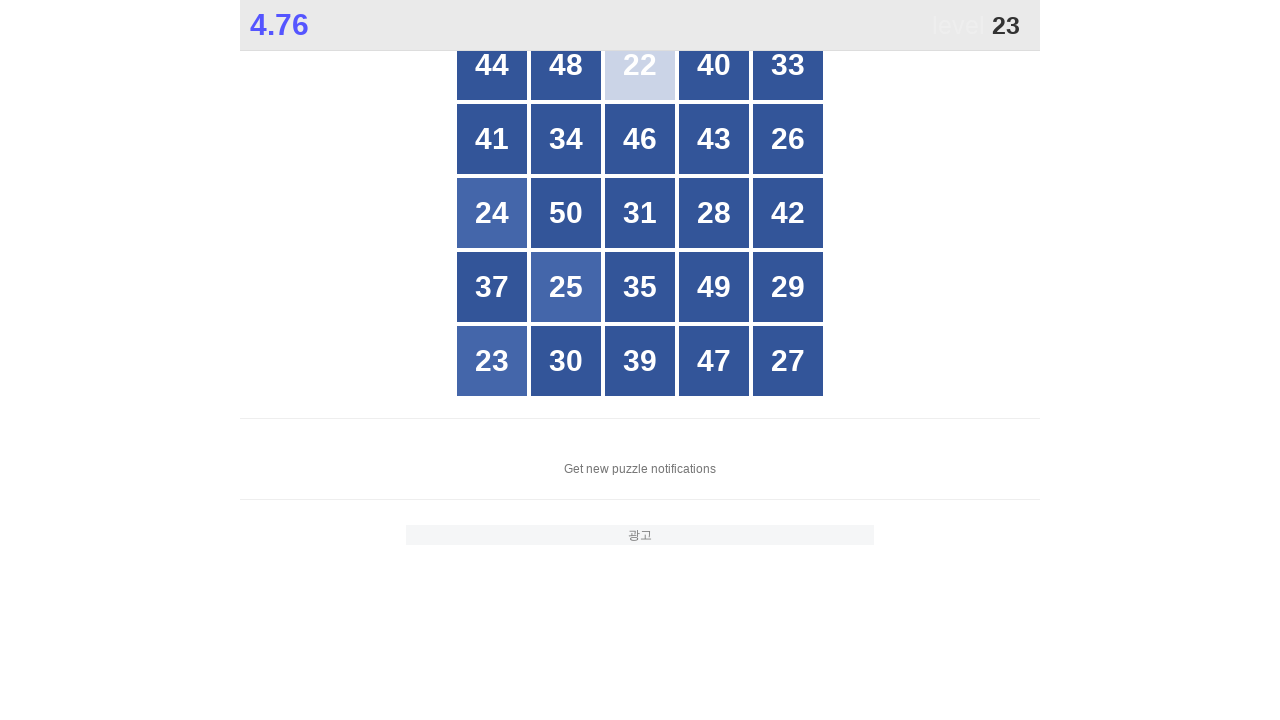

Clicked on number 23 at (492, 361) on //div[text()='23']
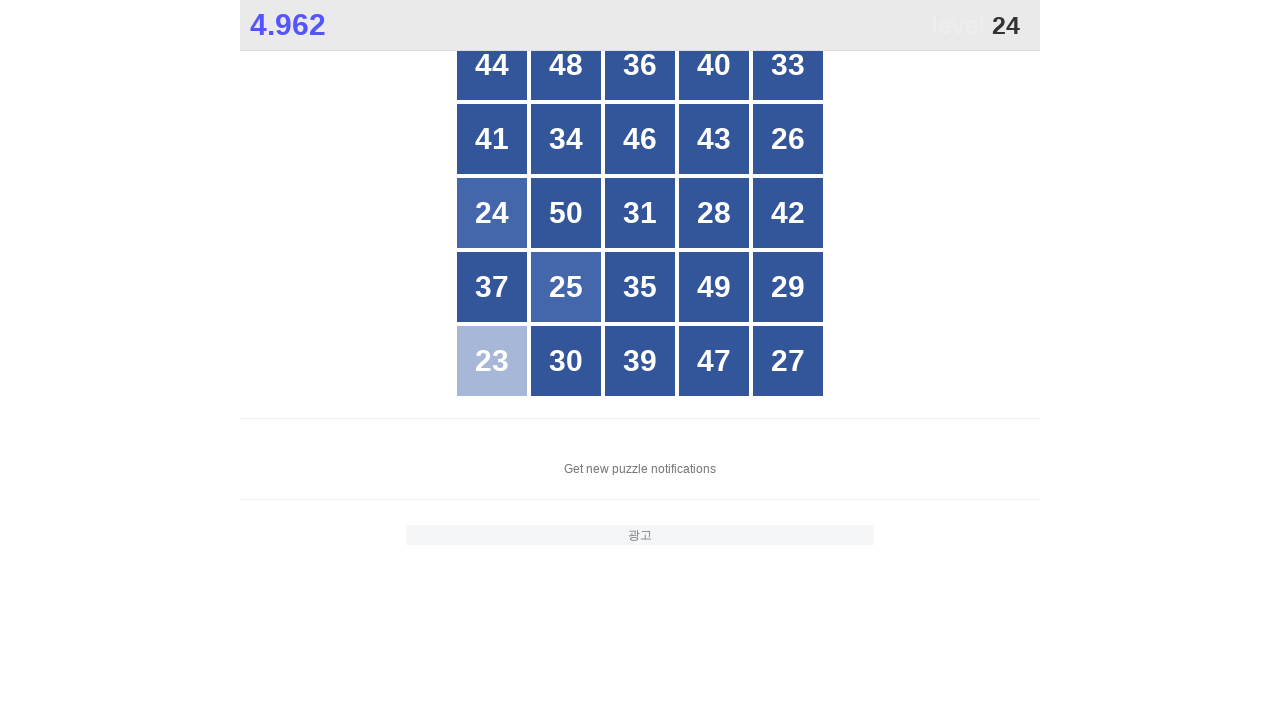

Clicked on number 24 at (492, 213) on //div[text()='24']
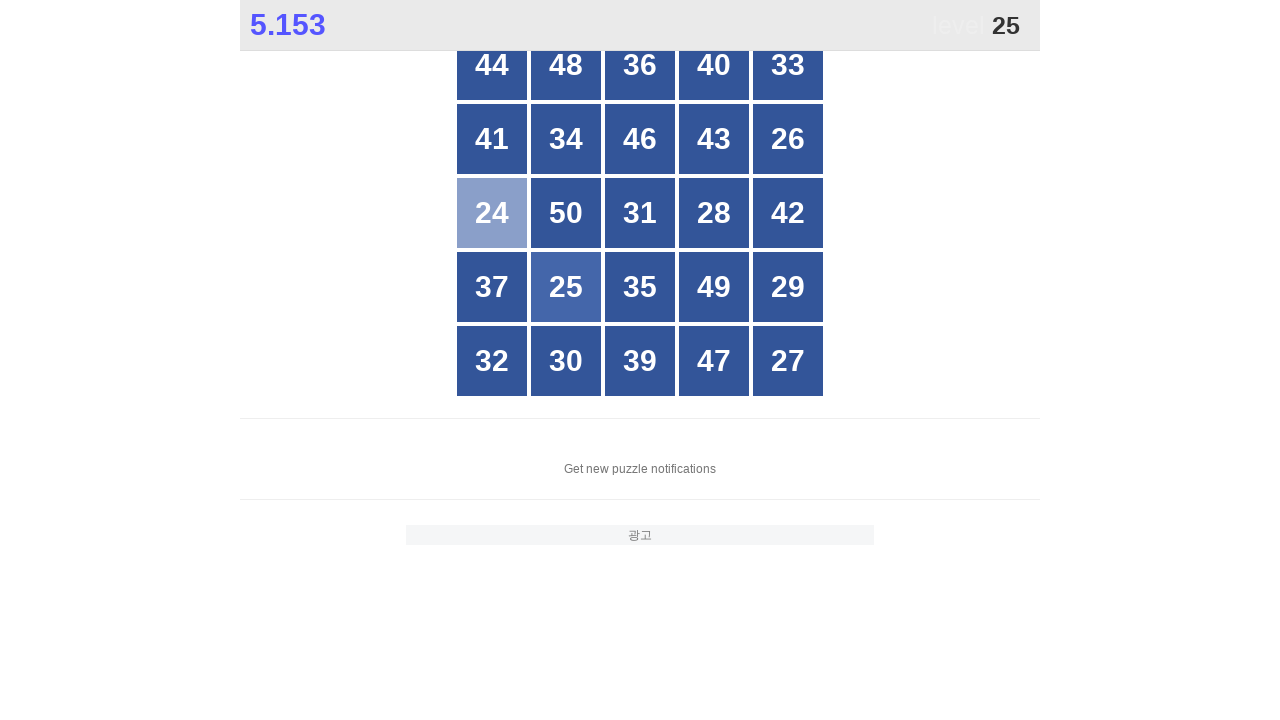

Clicked on number 25 at (566, 287) on //div[text()='25']
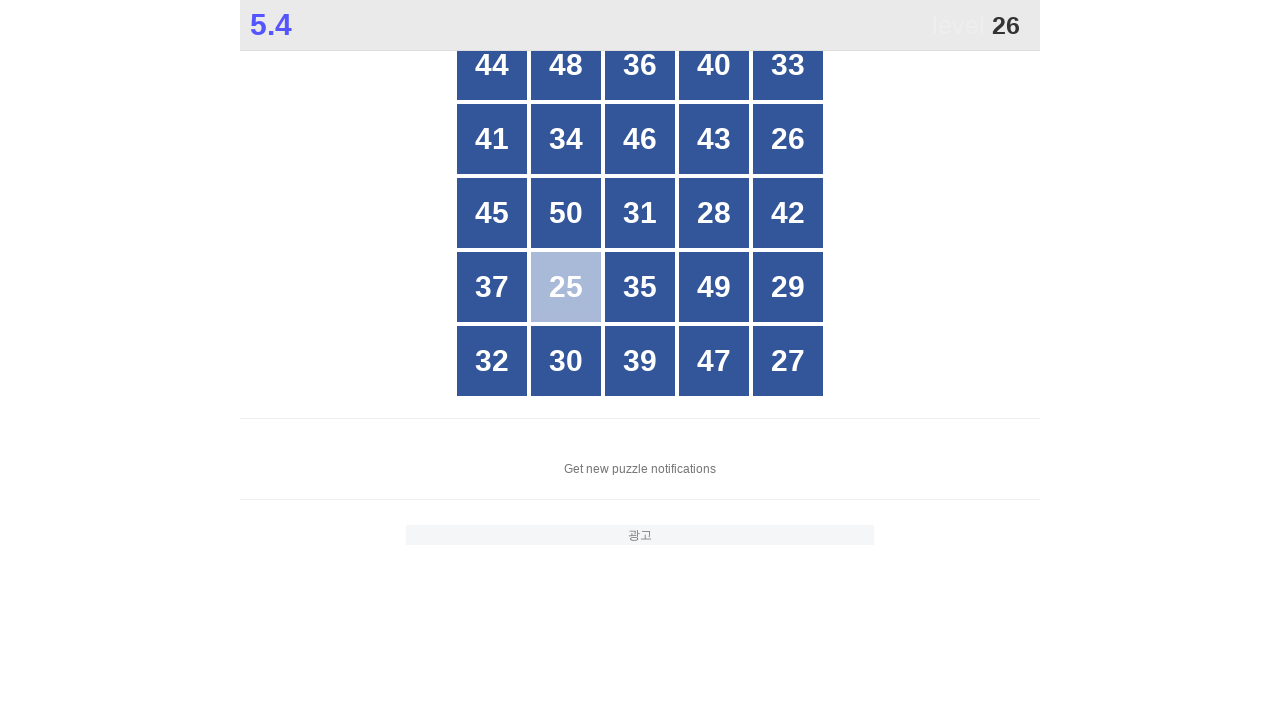

Clicked on number 26 at (788, 139) on //div[text()='26']
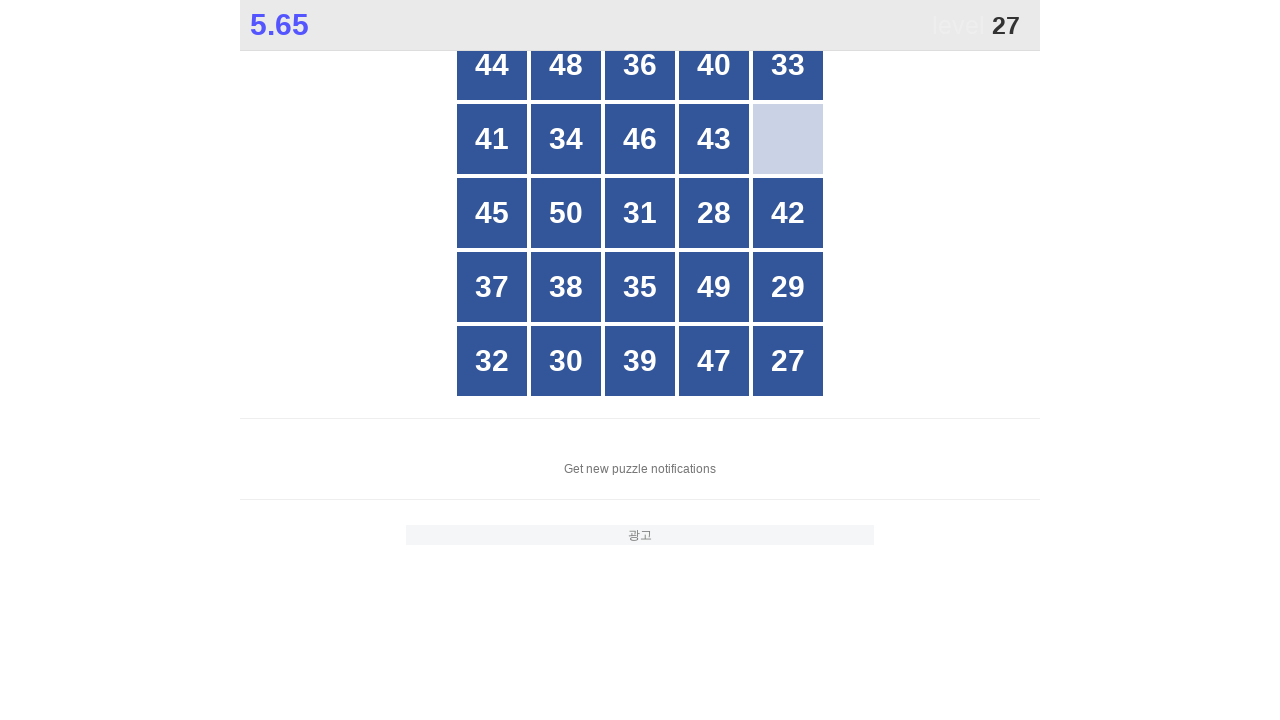

Clicked on number 27 at (788, 361) on //div[text()='27']
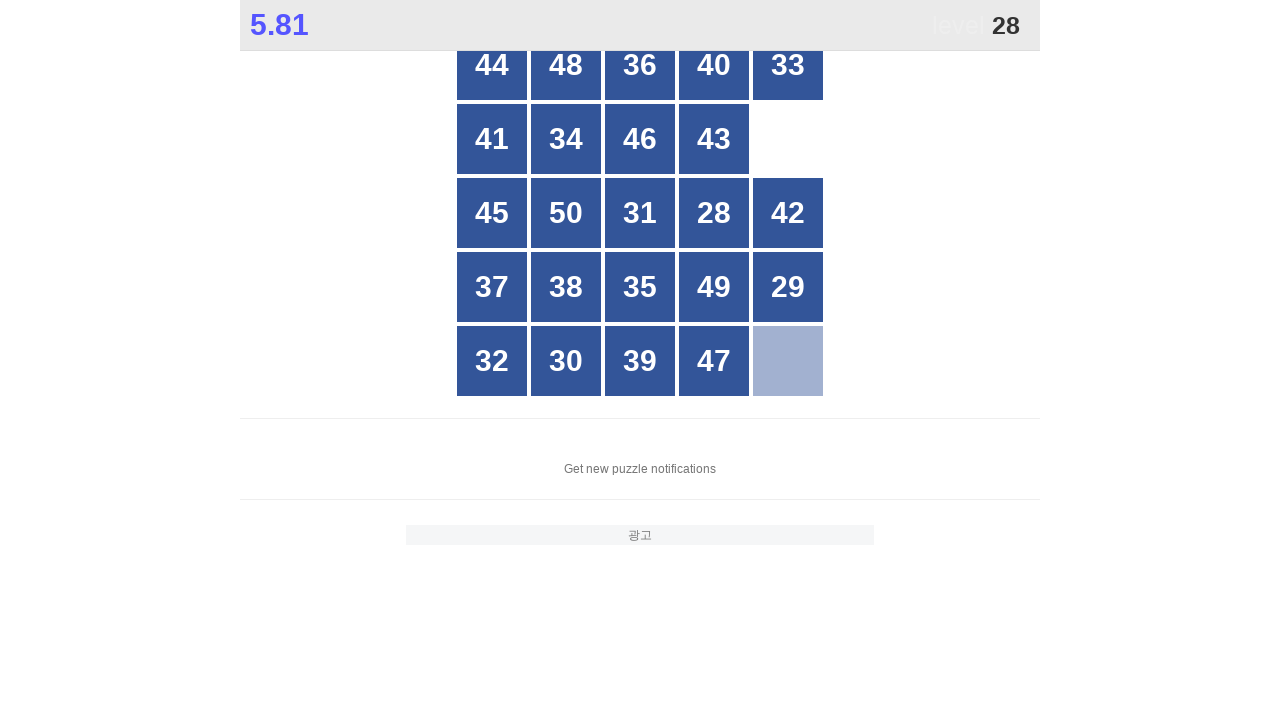

Clicked on number 28 at (714, 213) on //div[text()='28']
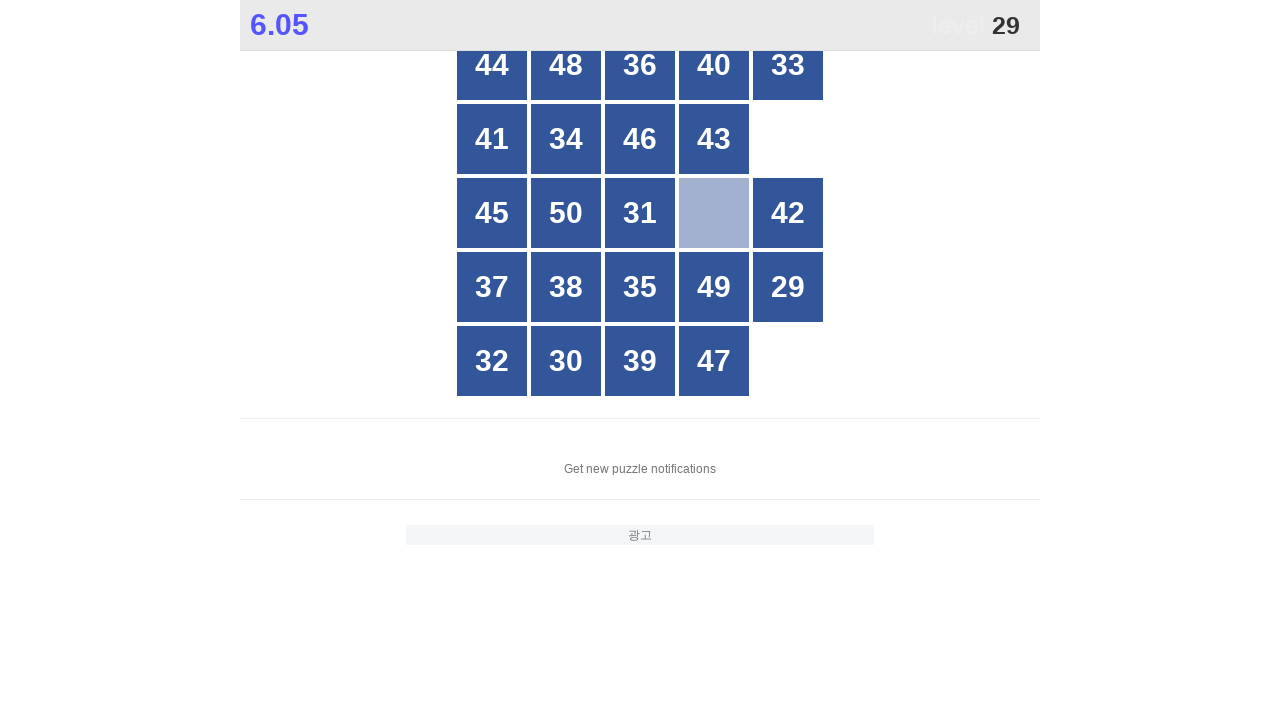

Clicked on number 29 at (788, 287) on //div[text()='29']
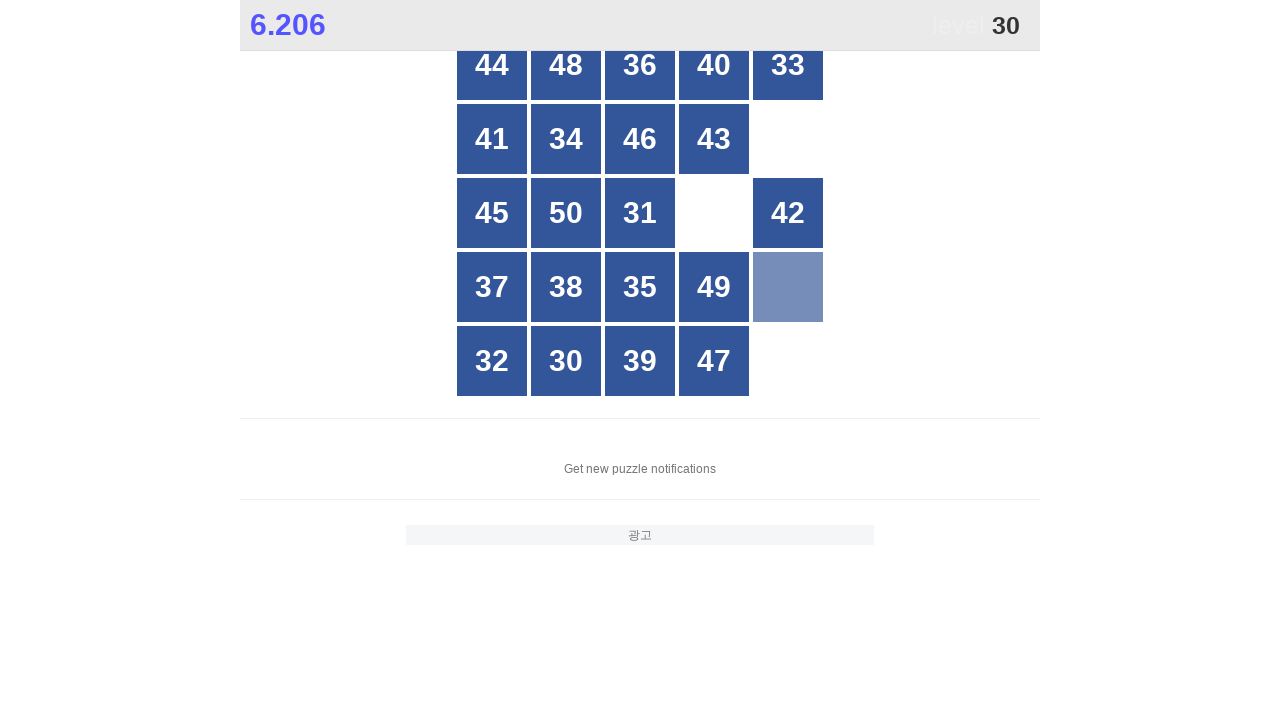

Clicked on number 30 at (566, 361) on //div[text()='30']
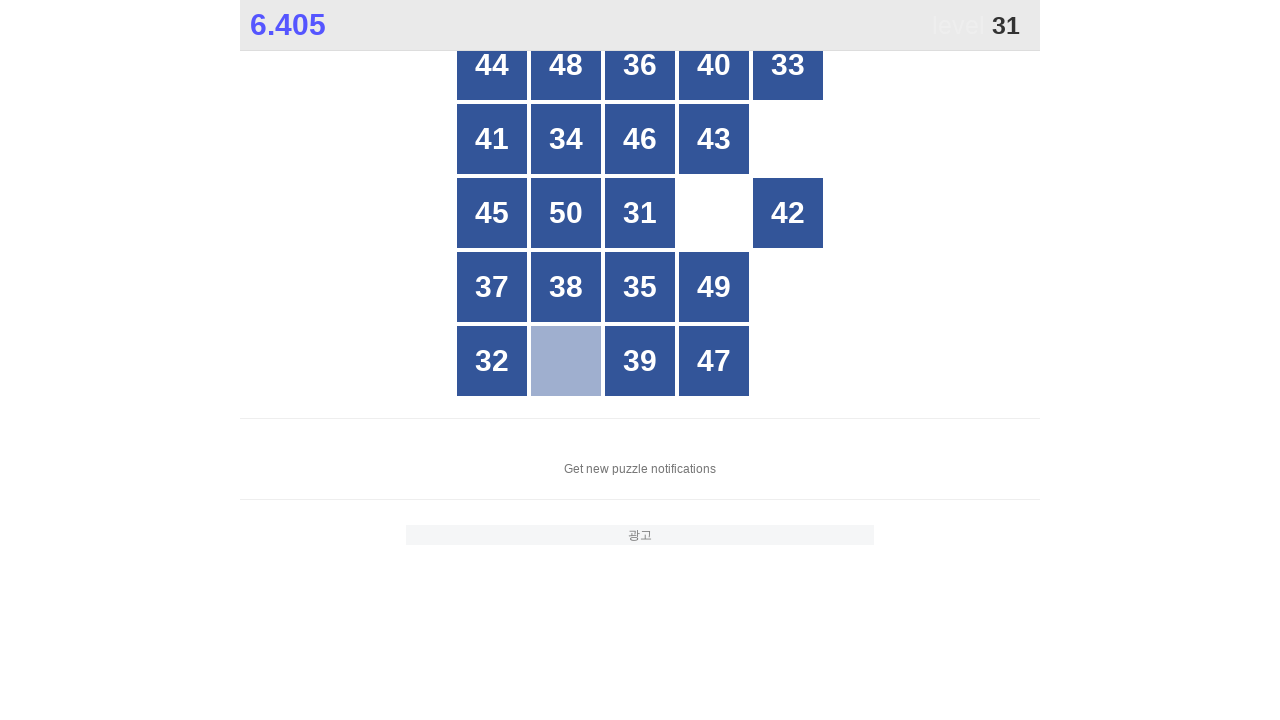

Clicked on number 31 at (640, 213) on //div[text()='31']
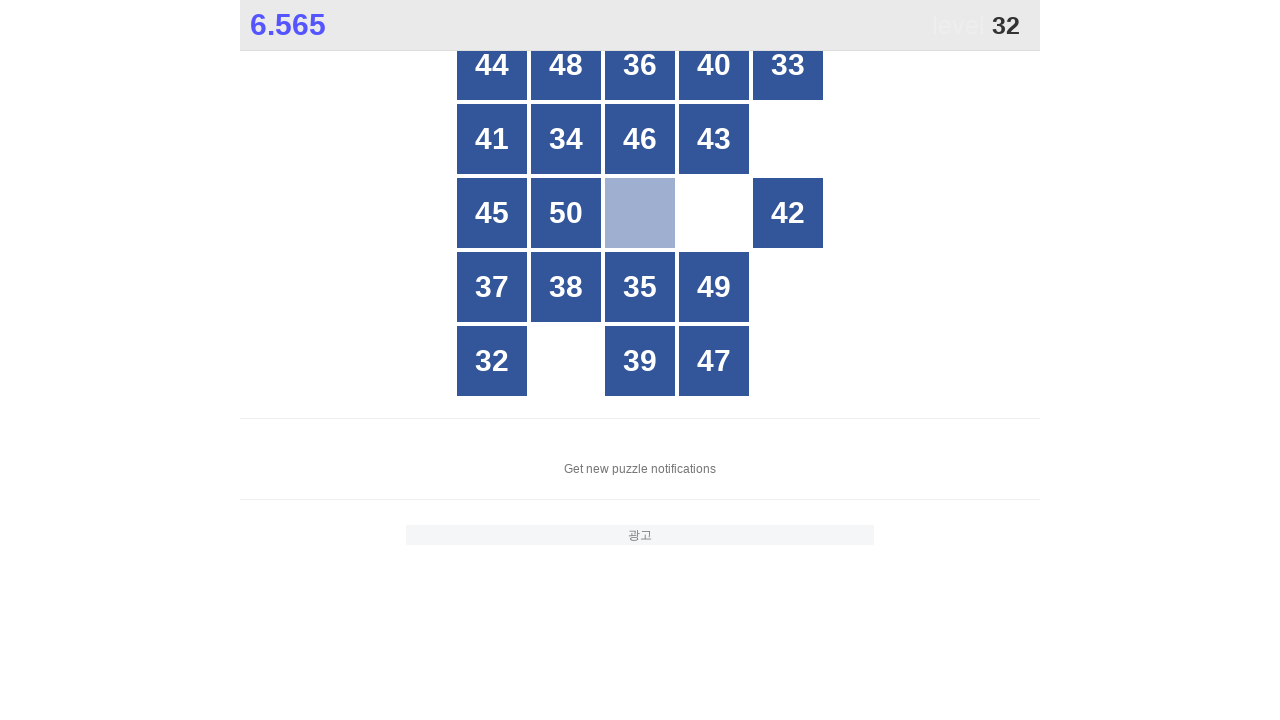

Clicked on number 32 at (492, 361) on //div[text()='32']
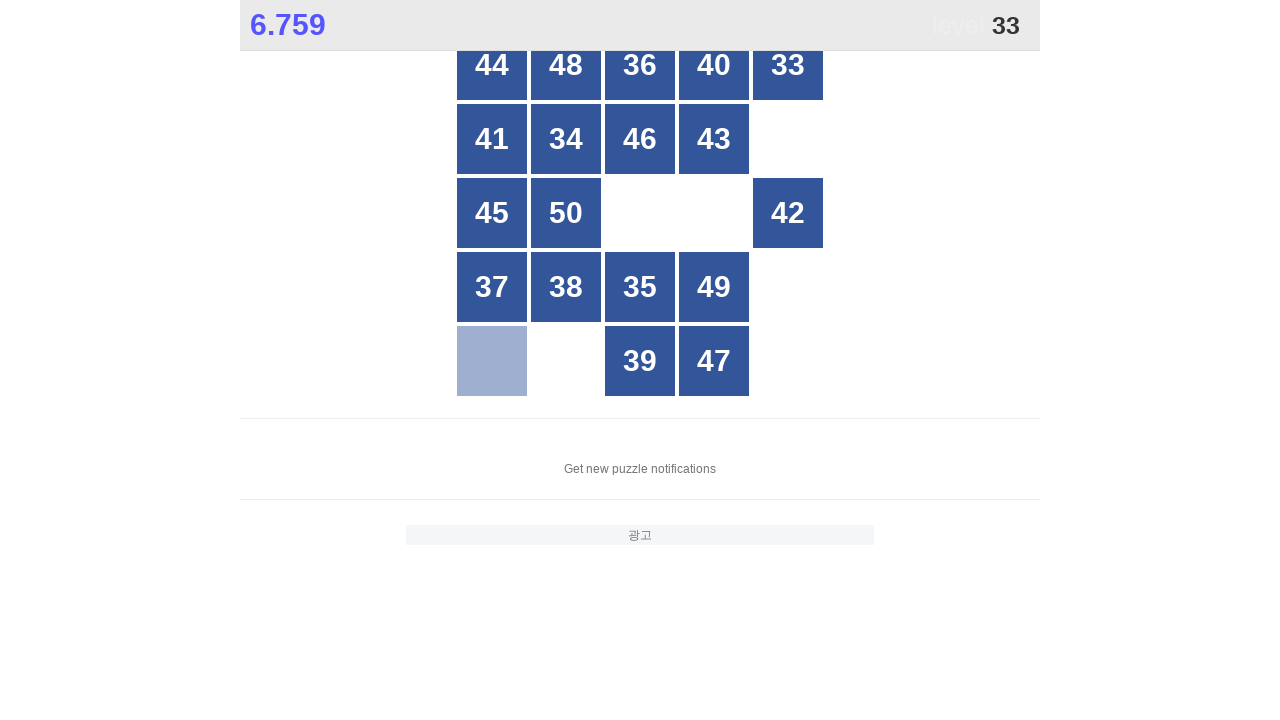

Clicked on number 33 at (788, 65) on //div[text()='33']
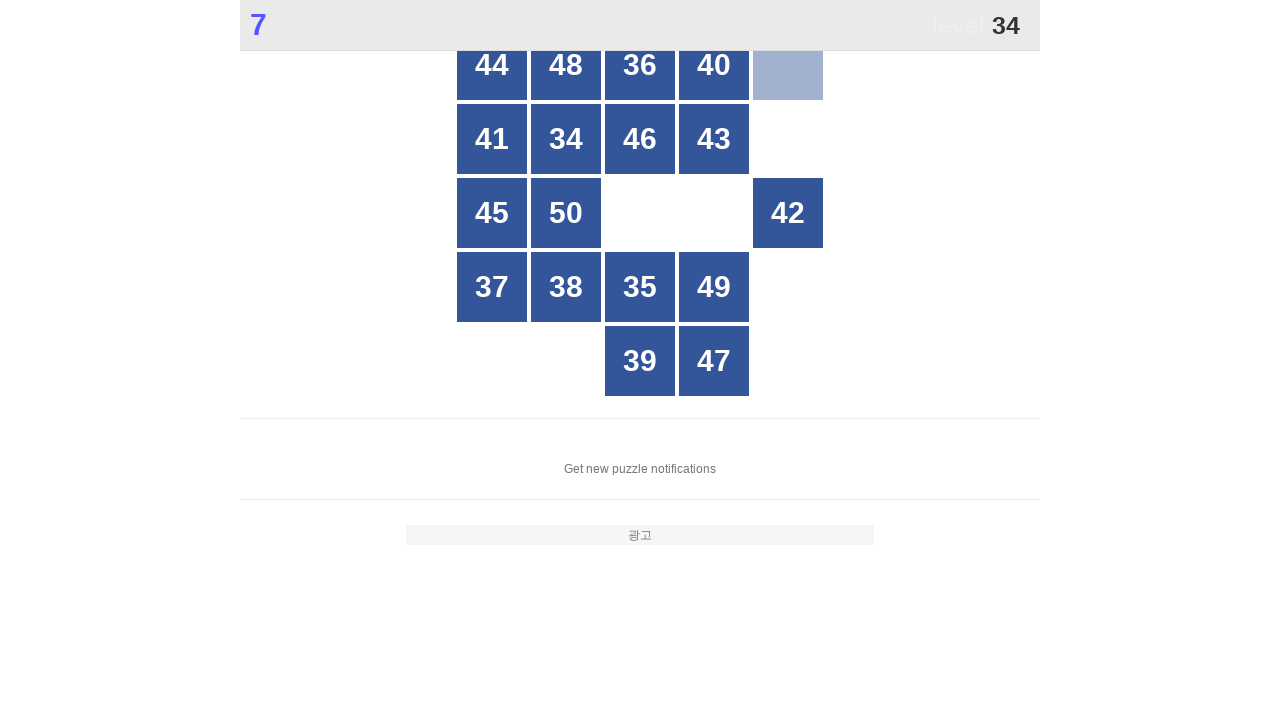

Clicked on number 34 at (566, 139) on //div[text()='34']
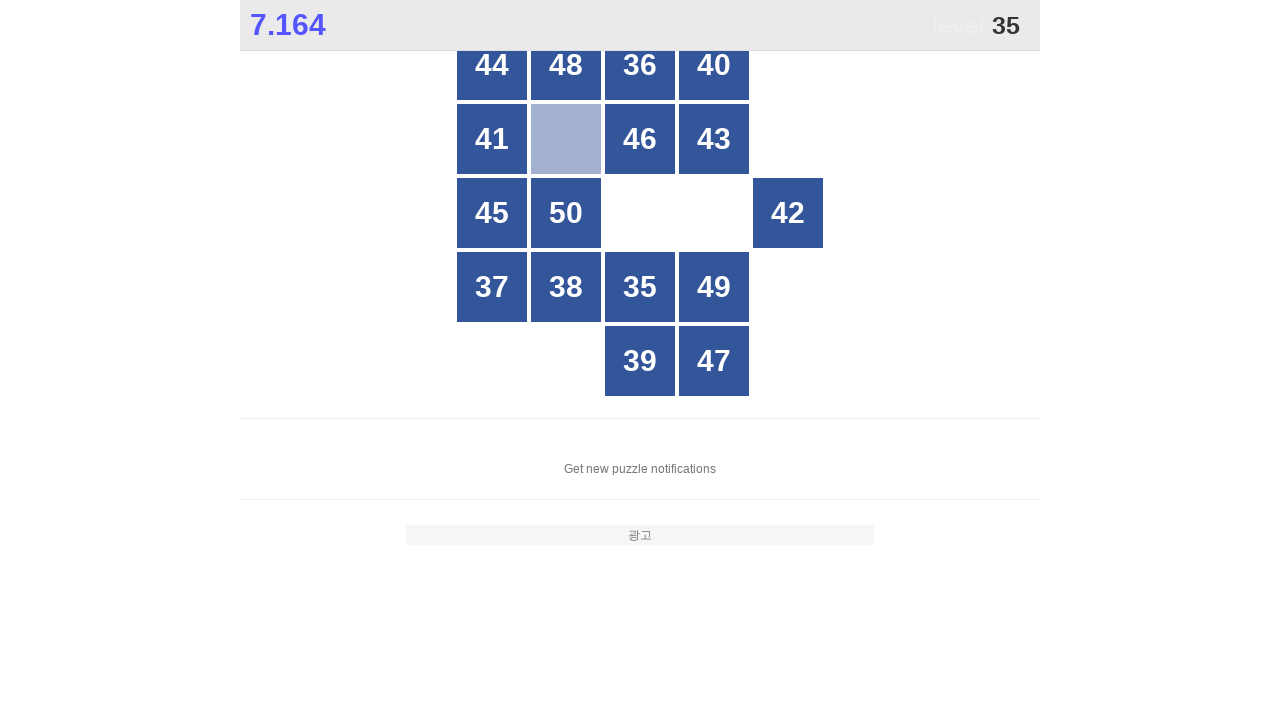

Clicked on number 35 at (640, 287) on //div[text()='35']
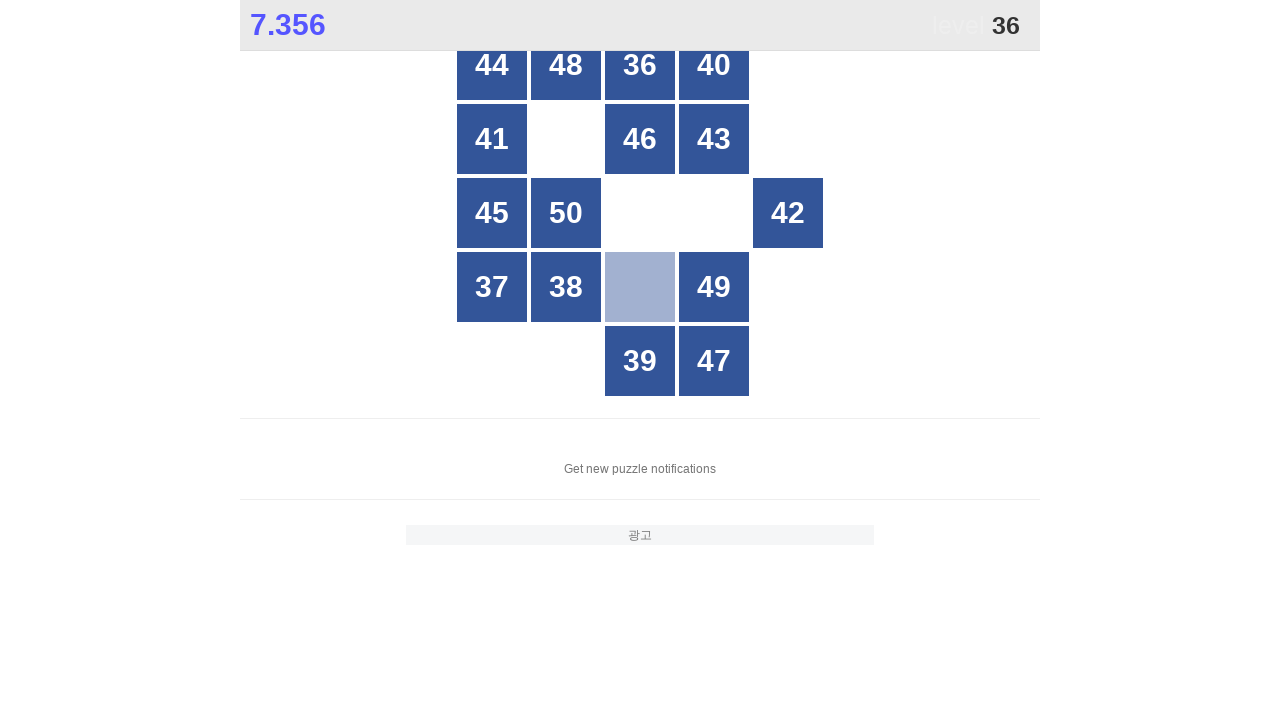

Clicked on number 36 at (640, 65) on //div[text()='36']
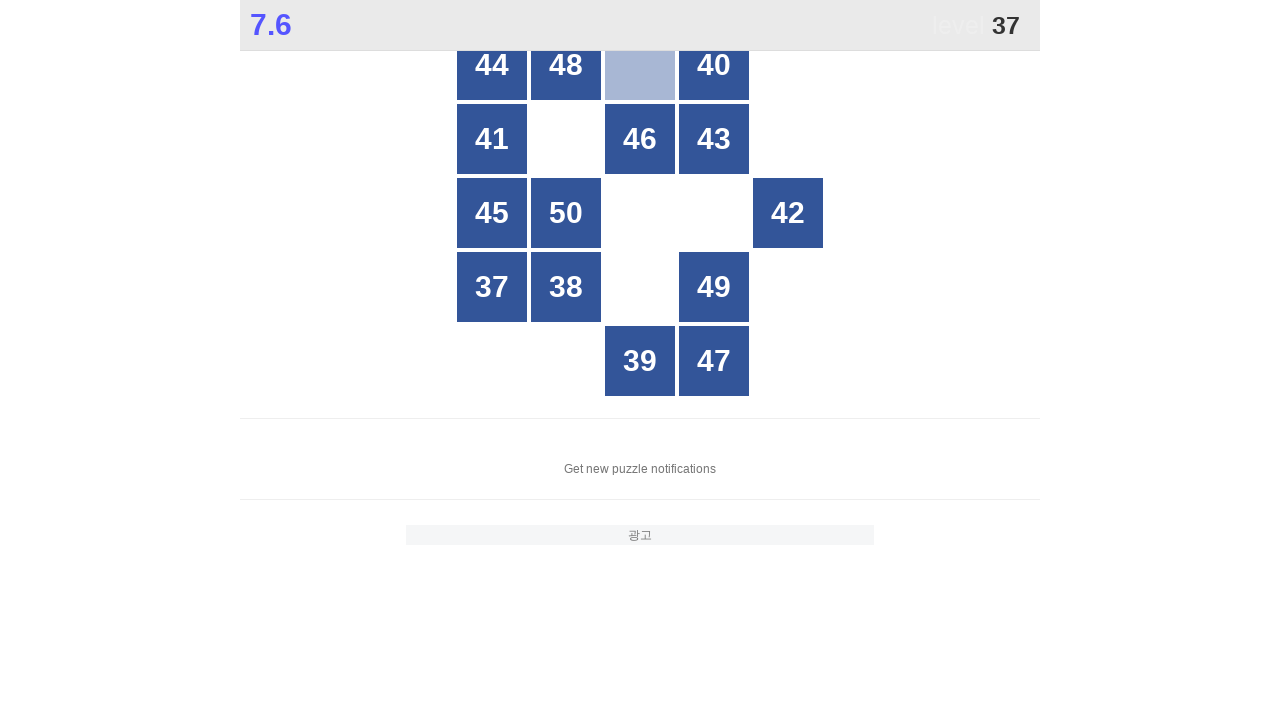

Clicked on number 37 at (492, 287) on //div[text()='37']
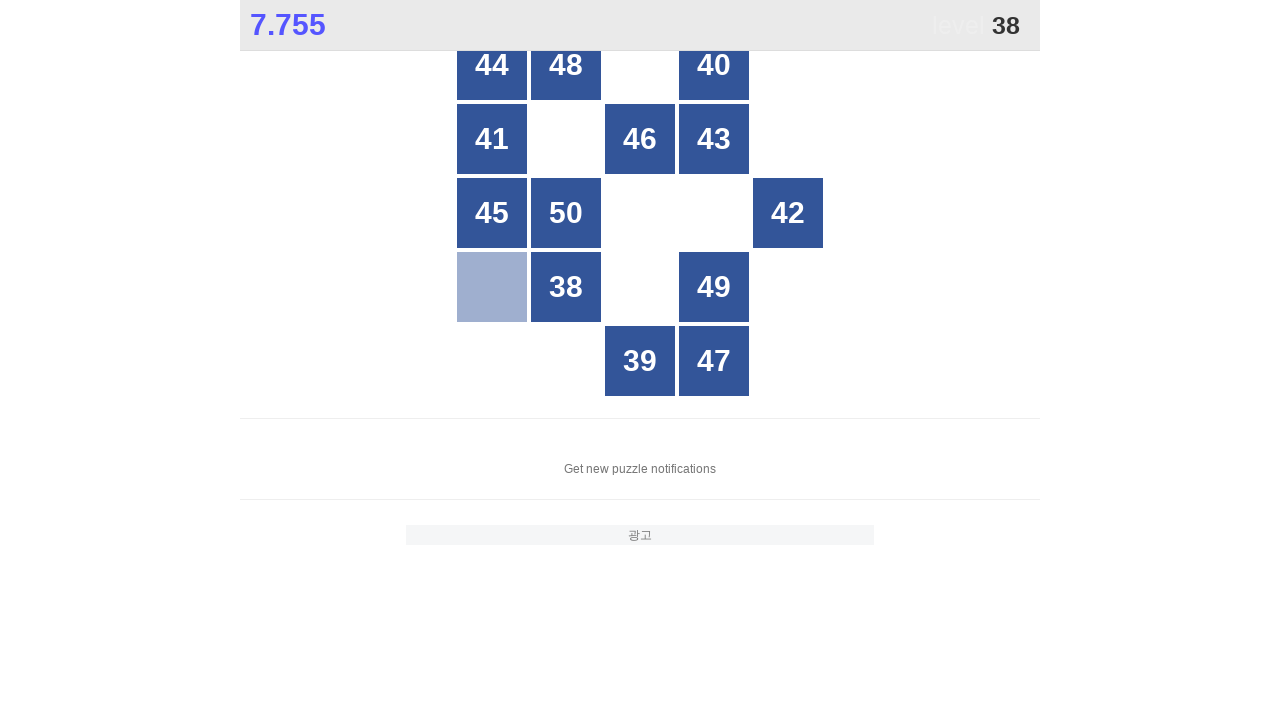

Clicked on number 38 at (566, 287) on //div[text()='38']
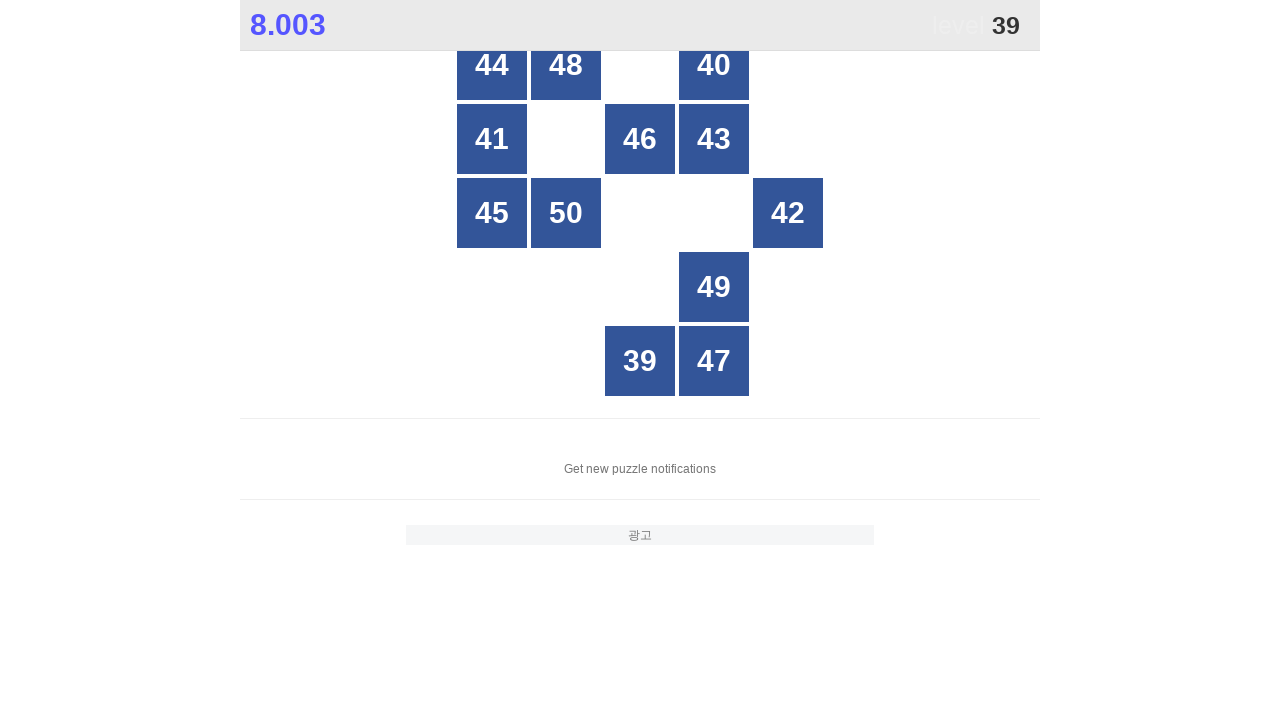

Clicked on number 39 at (640, 361) on //div[text()='39']
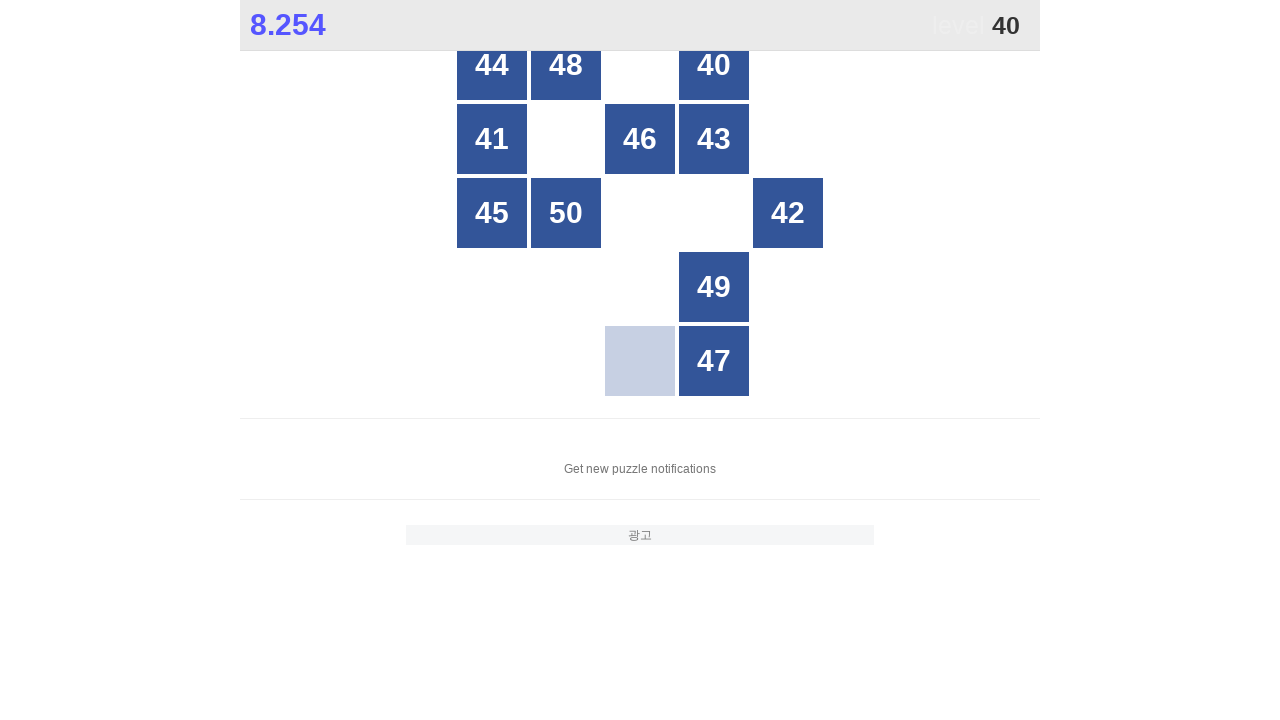

Clicked on number 40 at (714, 65) on //div[text()='40']
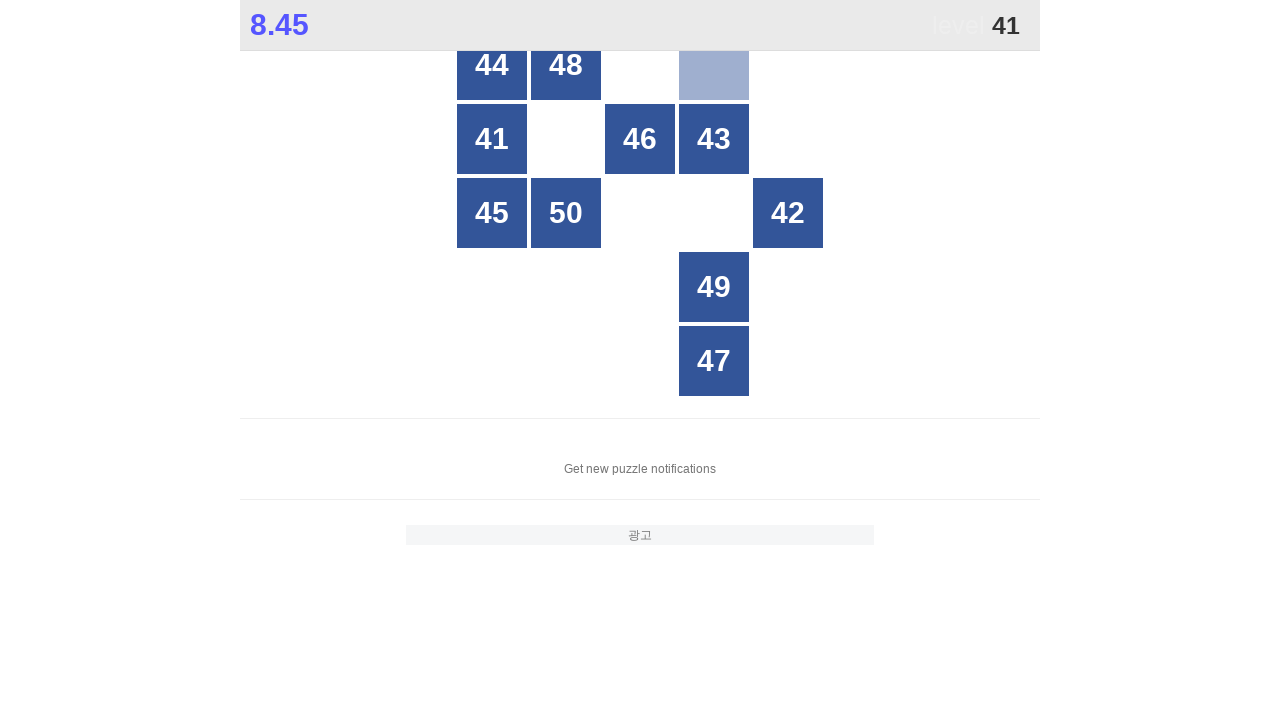

Clicked on number 41 at (492, 139) on //div[text()='41']
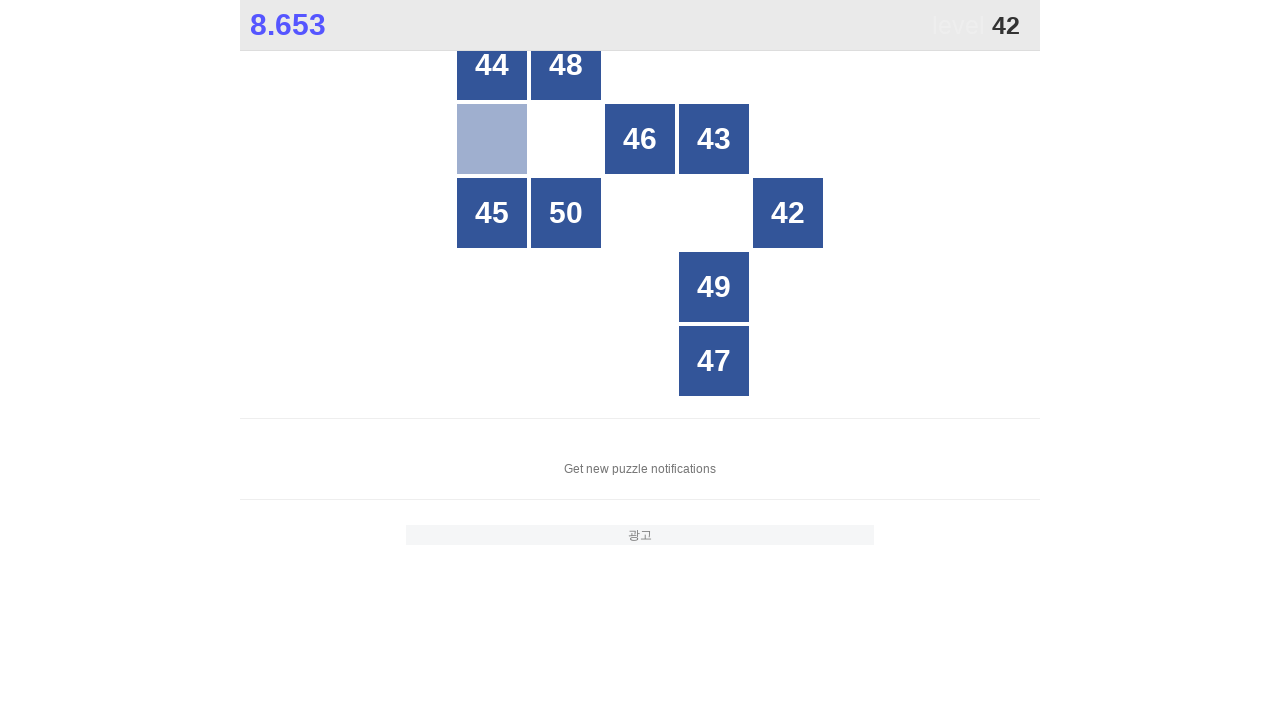

Clicked on number 42 at (788, 213) on //div[text()='42']
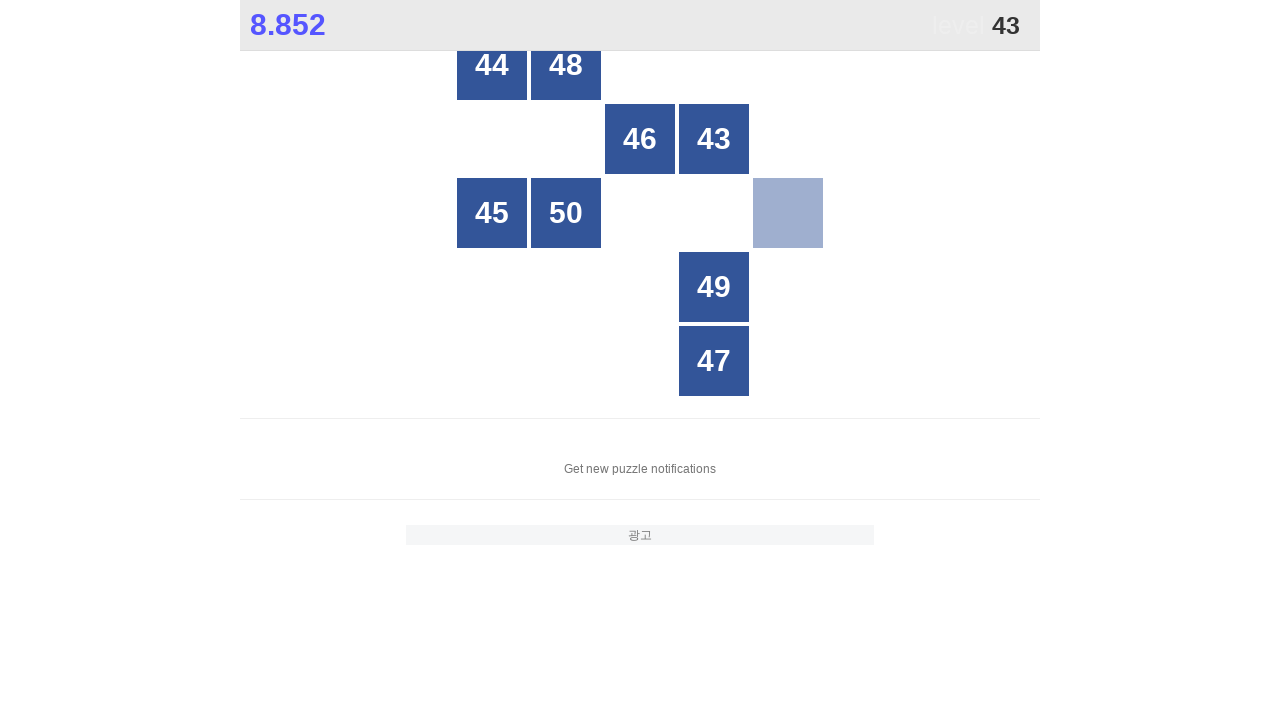

Clicked on number 43 at (714, 139) on //div[text()='43']
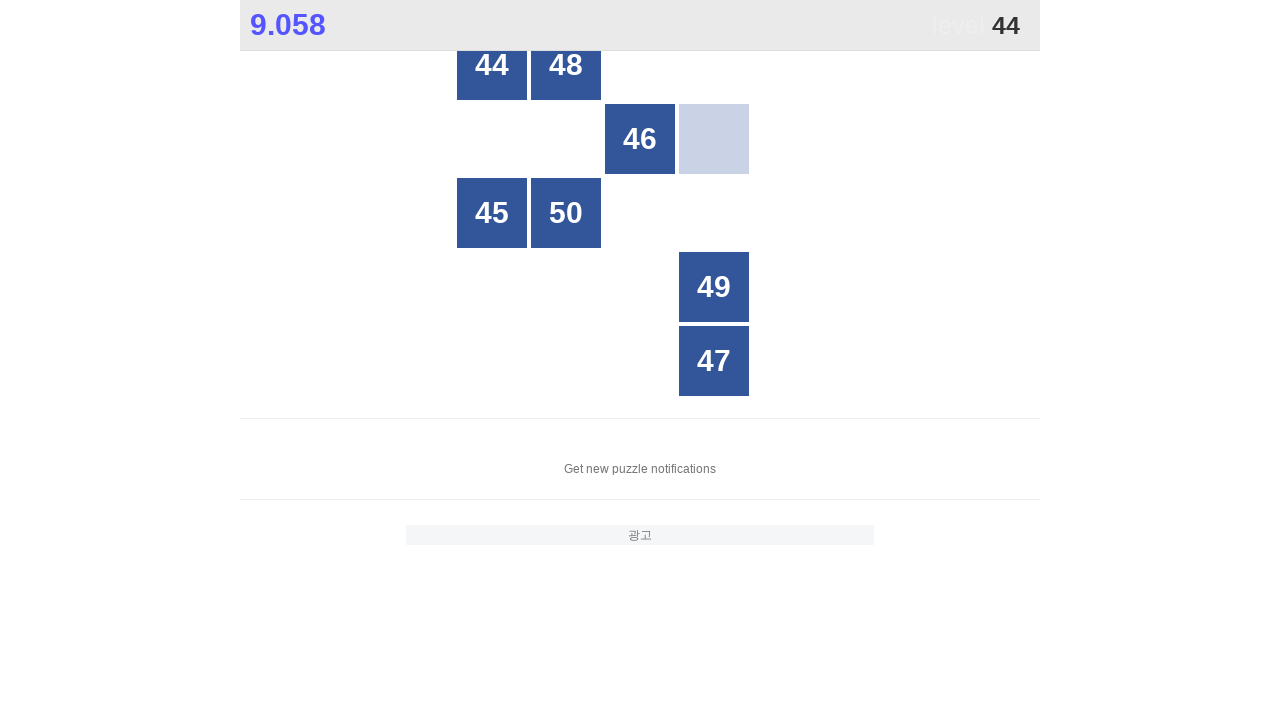

Clicked on number 44 at (492, 65) on //div[text()='44']
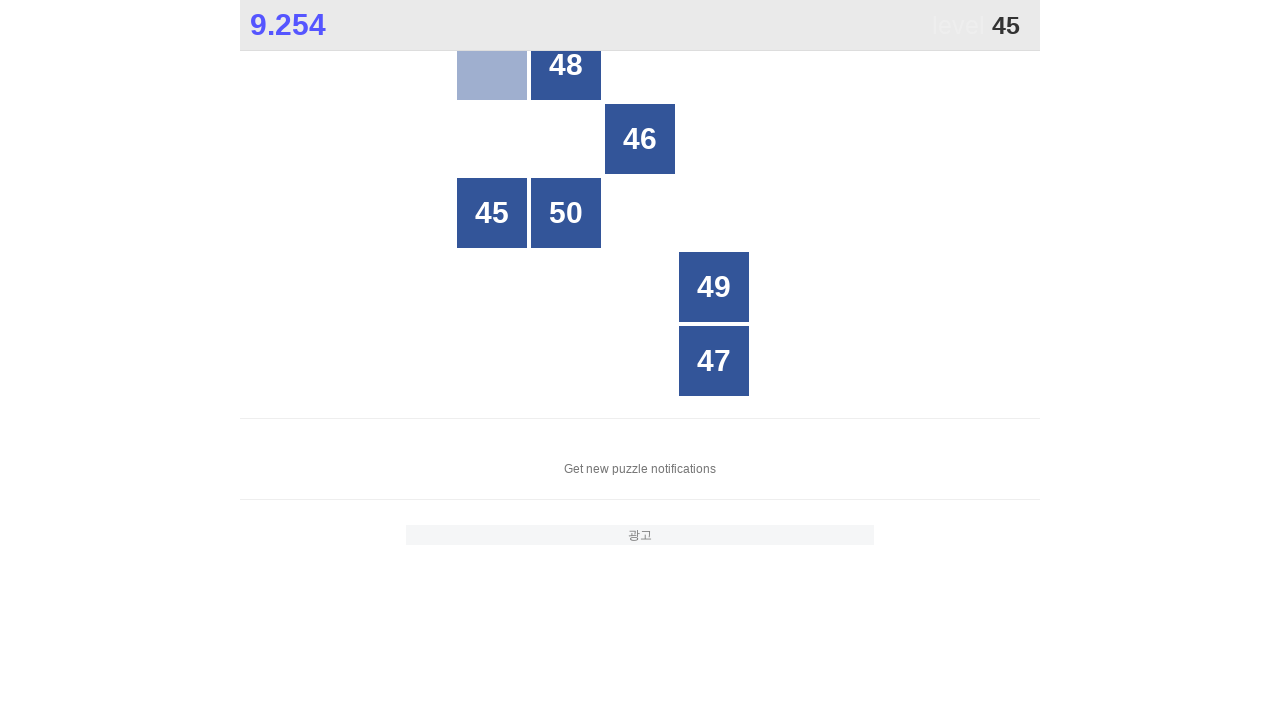

Clicked on number 45 at (492, 213) on //div[text()='45']
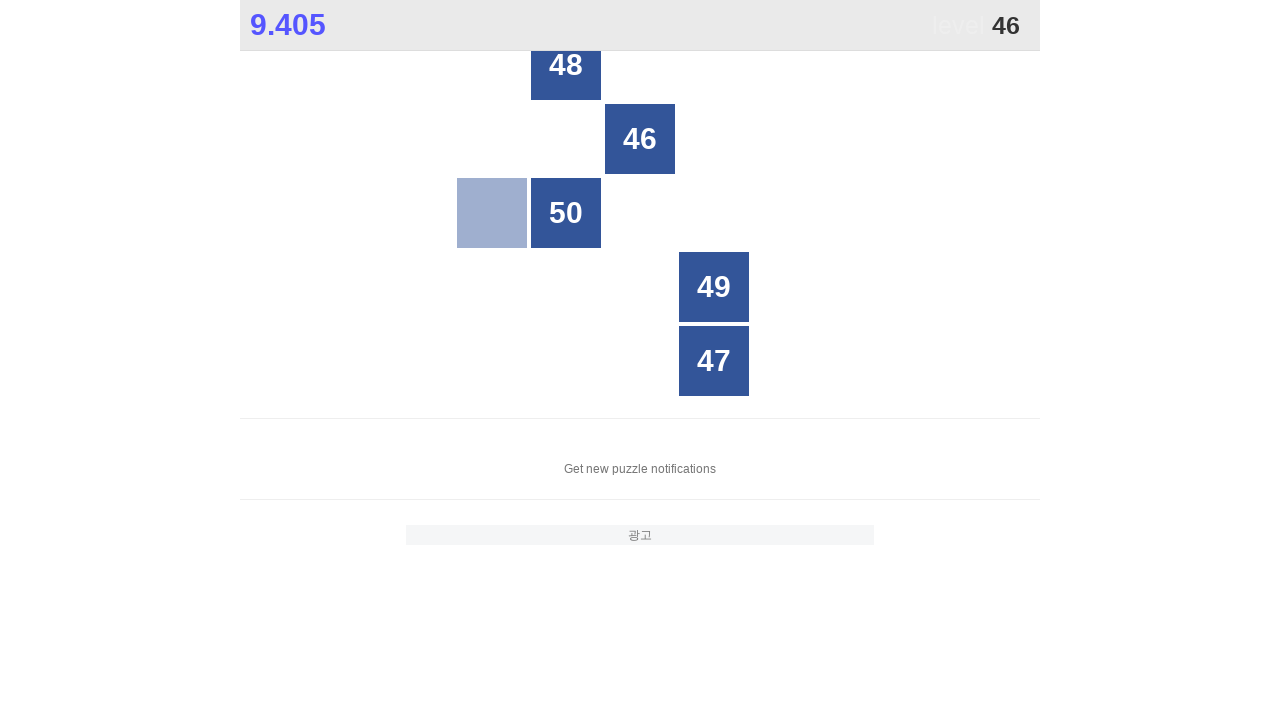

Clicked on number 46 at (640, 139) on //div[text()='46']
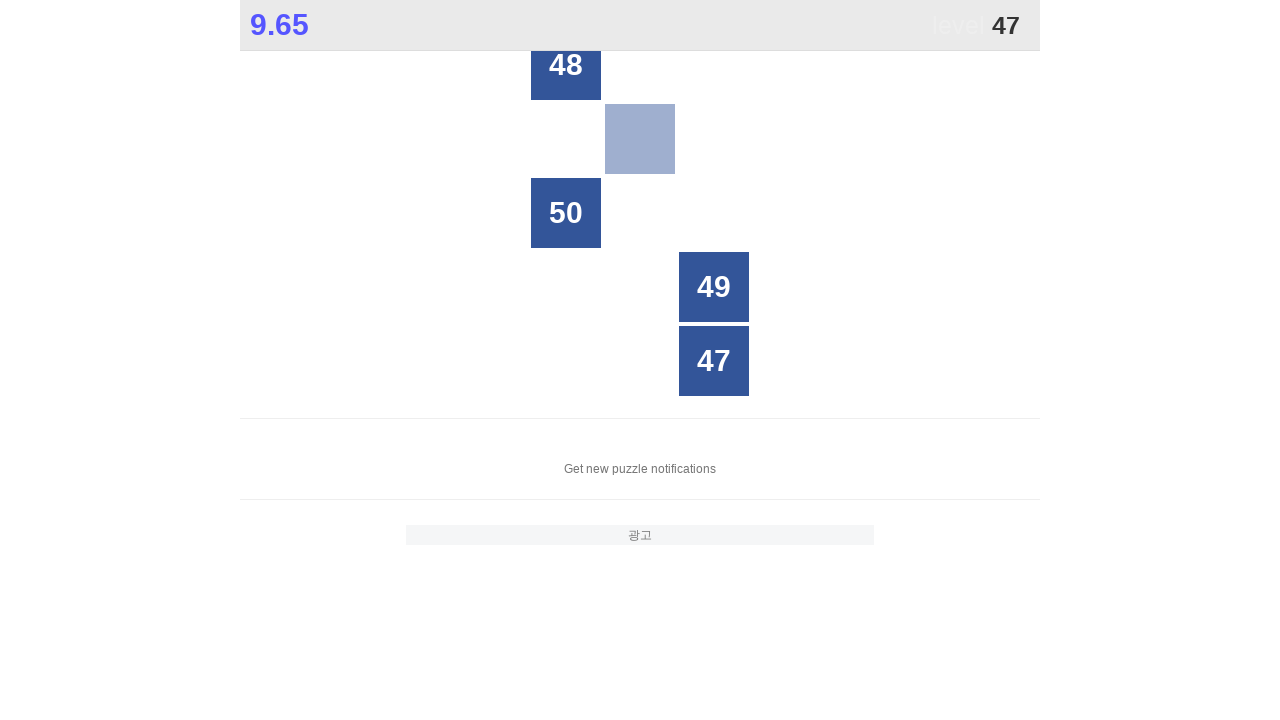

Clicked on number 47 at (714, 361) on //div[text()='47']
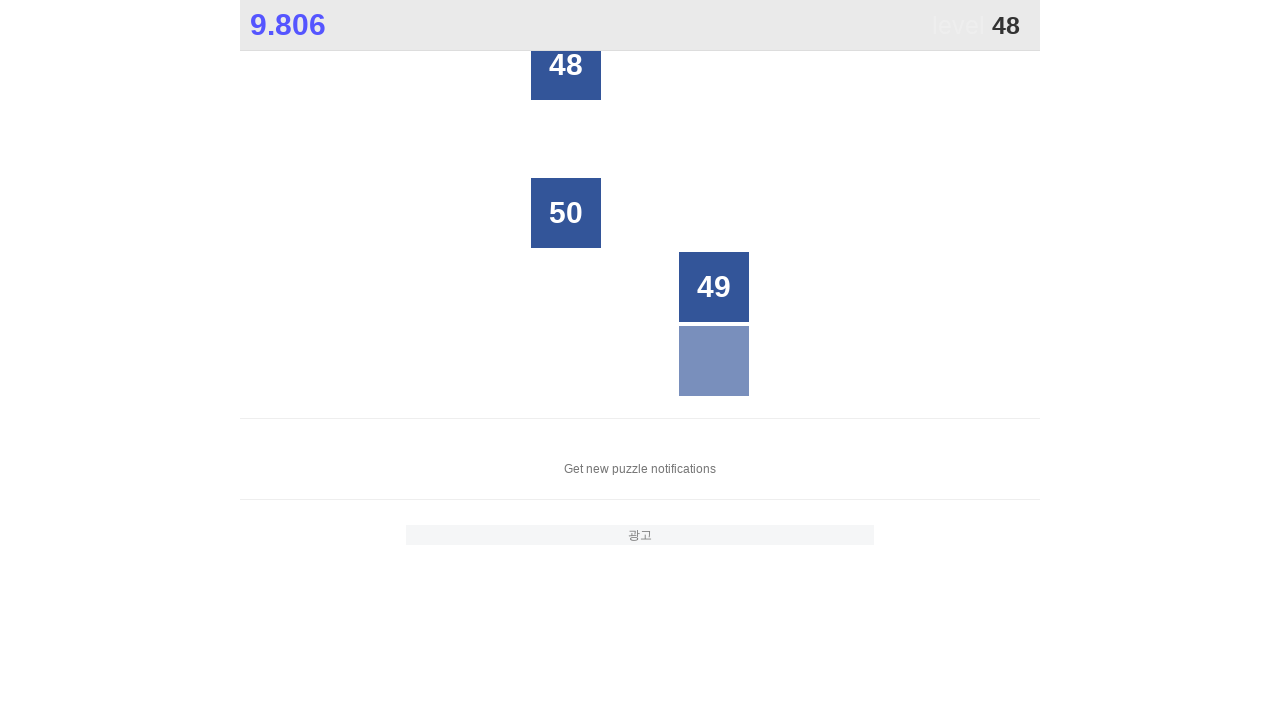

Clicked on number 48 at (566, 65) on //div[text()='48']
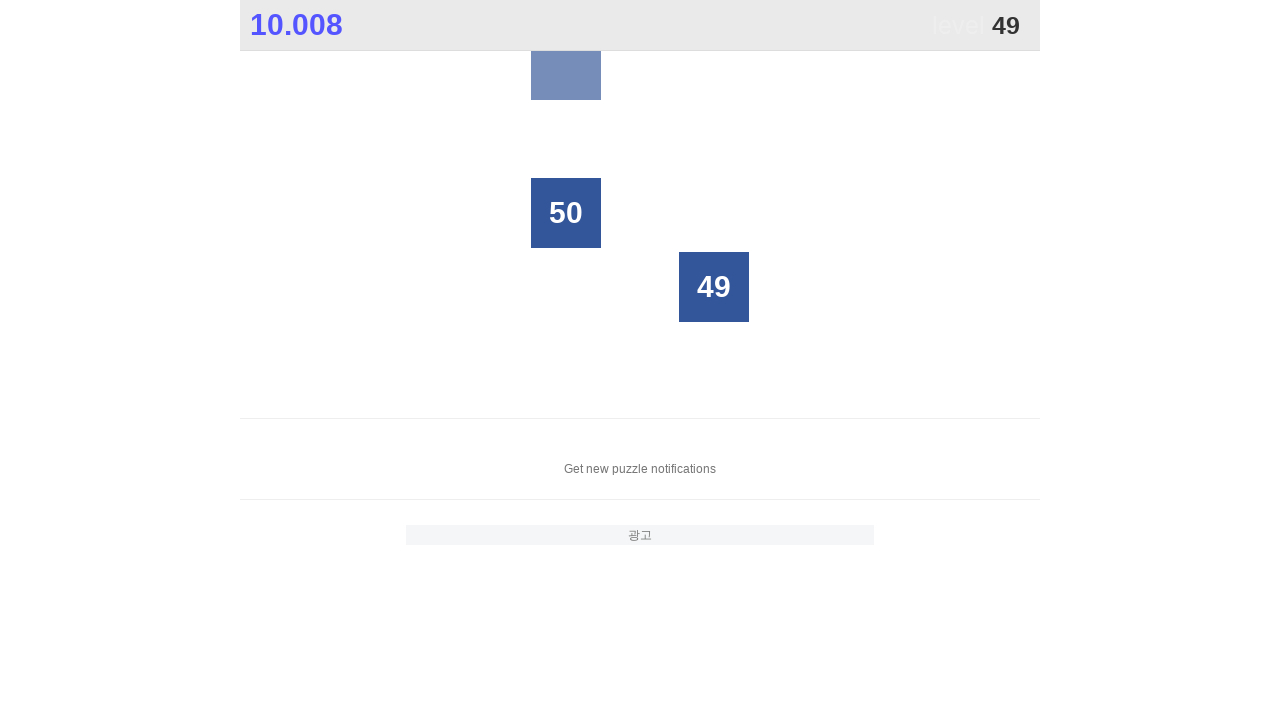

Clicked on number 49 at (714, 287) on //div[text()='49']
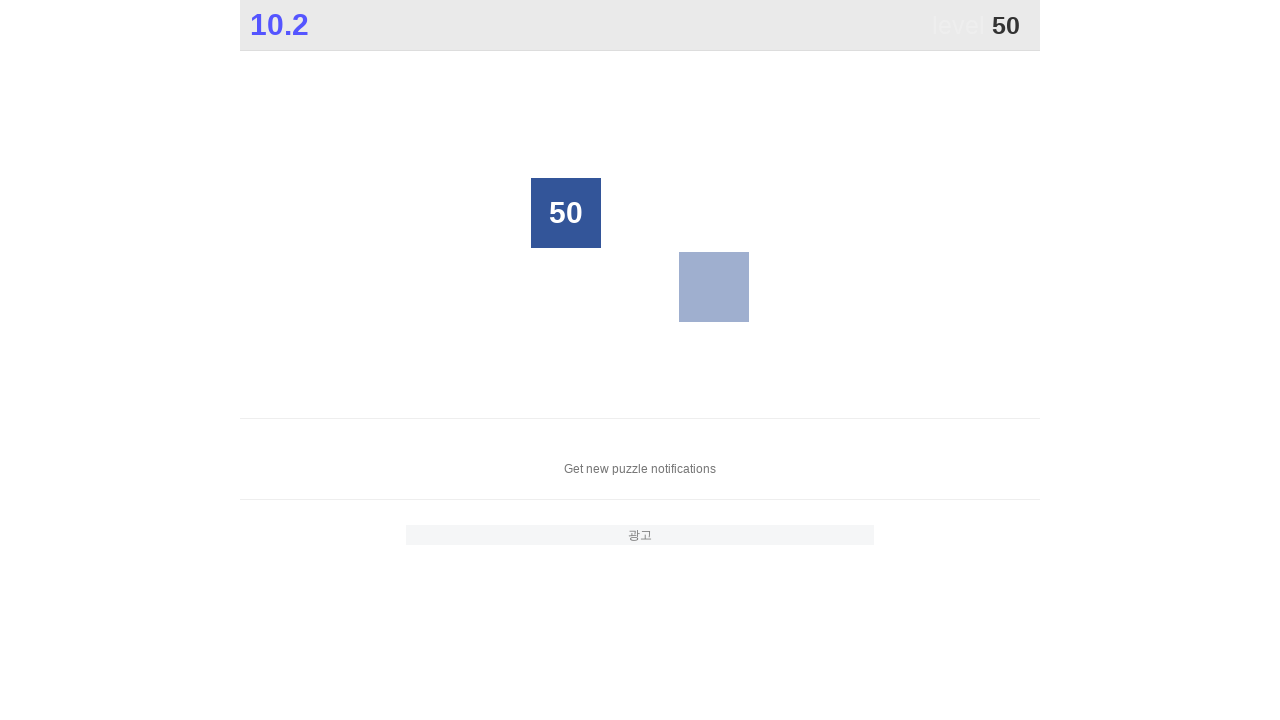

Clicked on number 50 at (566, 213) on //div[text()='50']
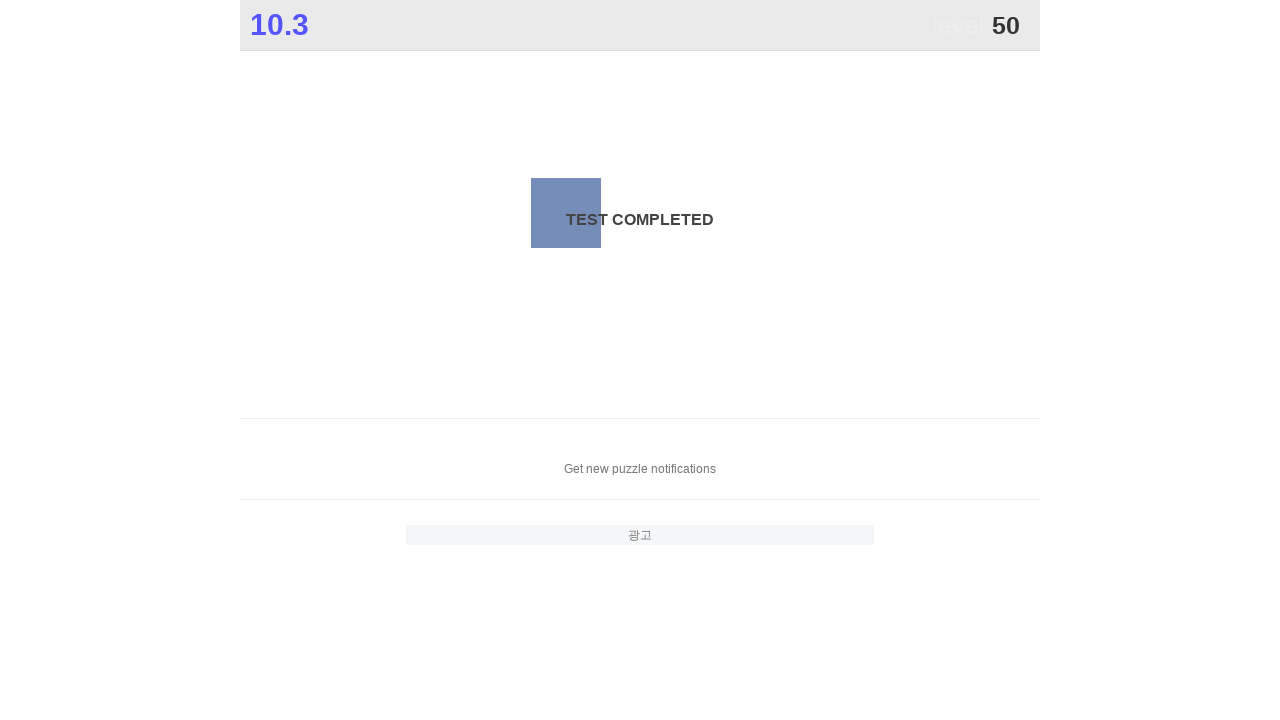

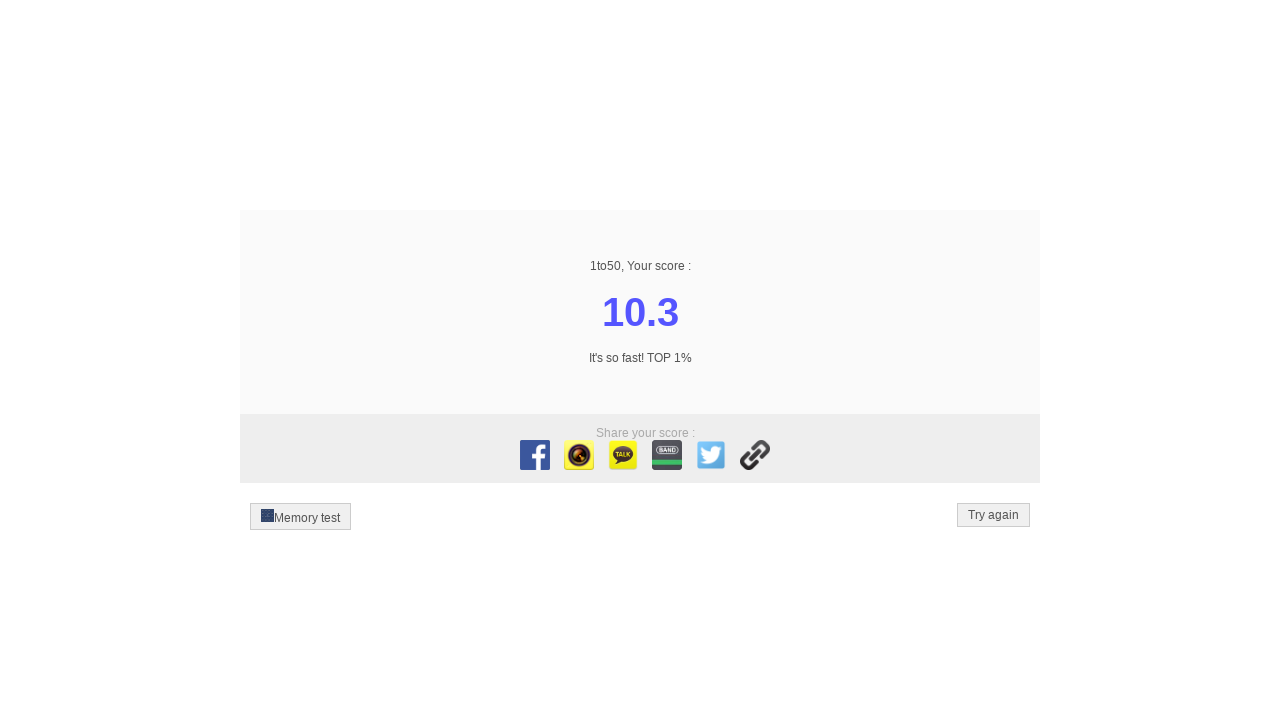